Tests jQuery UI datepicker by navigating through months to select a specific date (February 25, 2024)

Starting URL: https://jqueryui.com/datepicker/

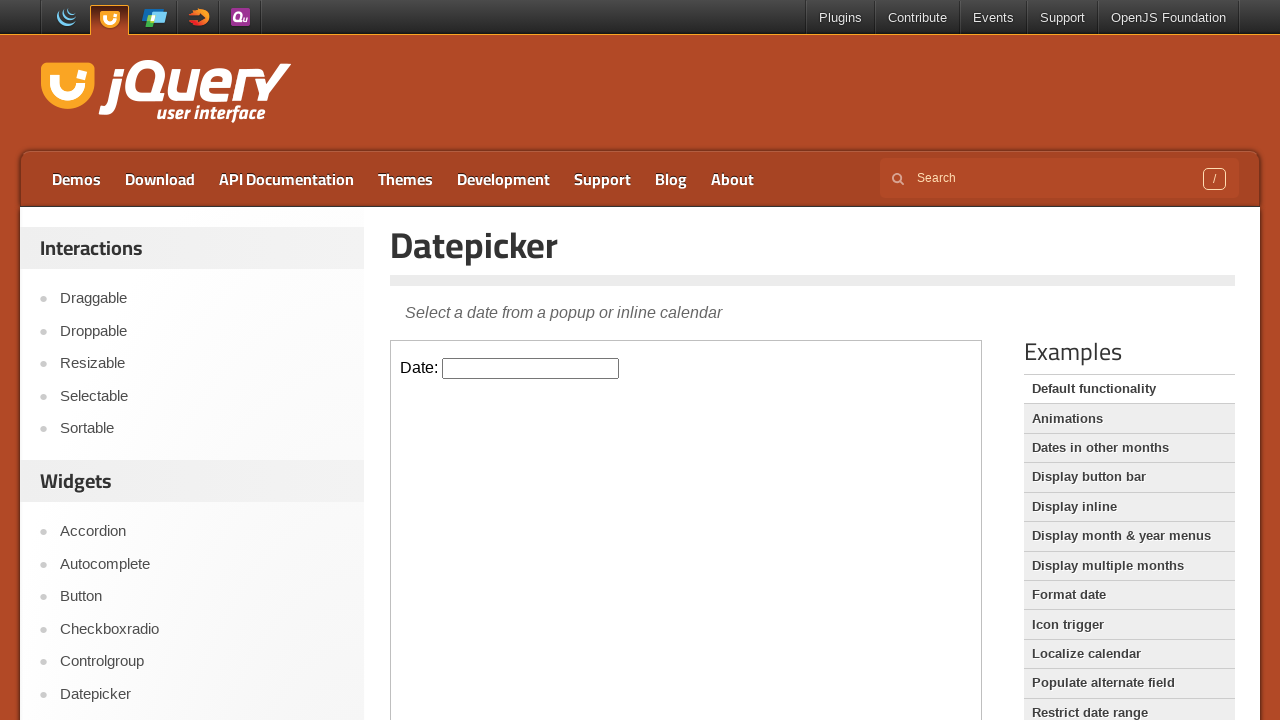

Located the datepicker iframe
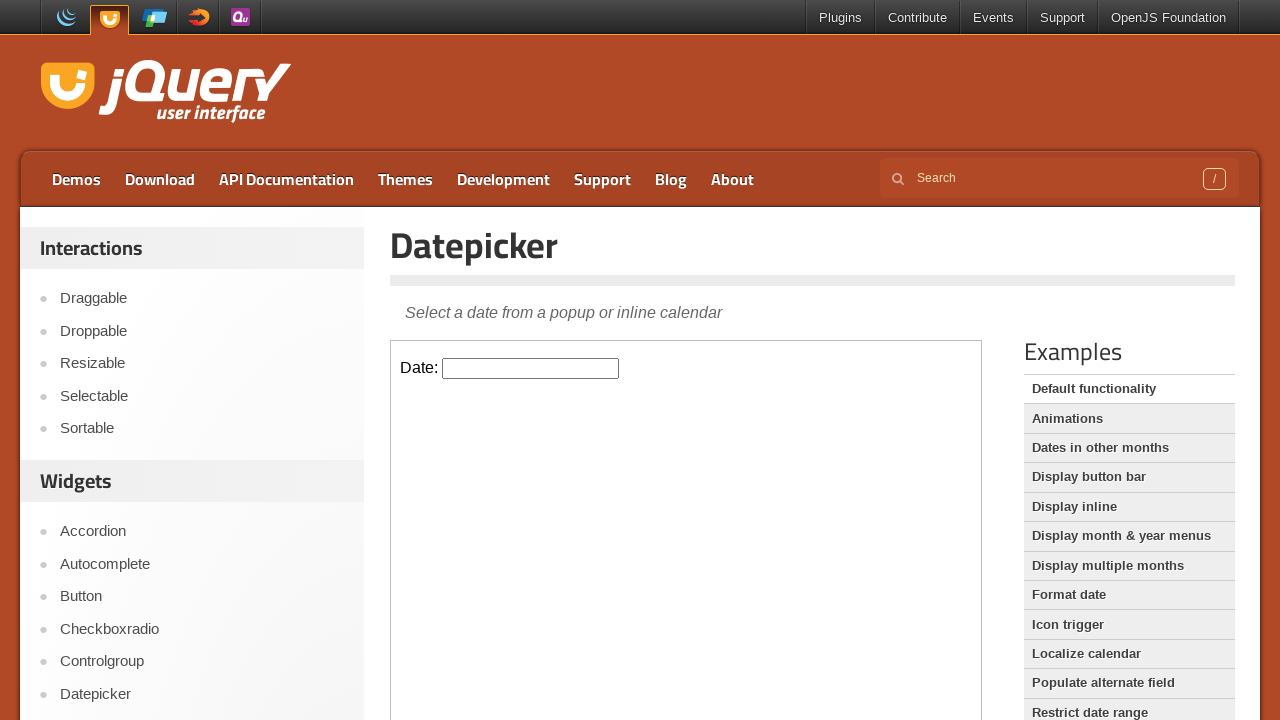

Clicked on datepicker input to open calendar at (531, 368) on iframe >> nth=0 >> internal:control=enter-frame >> #datepicker
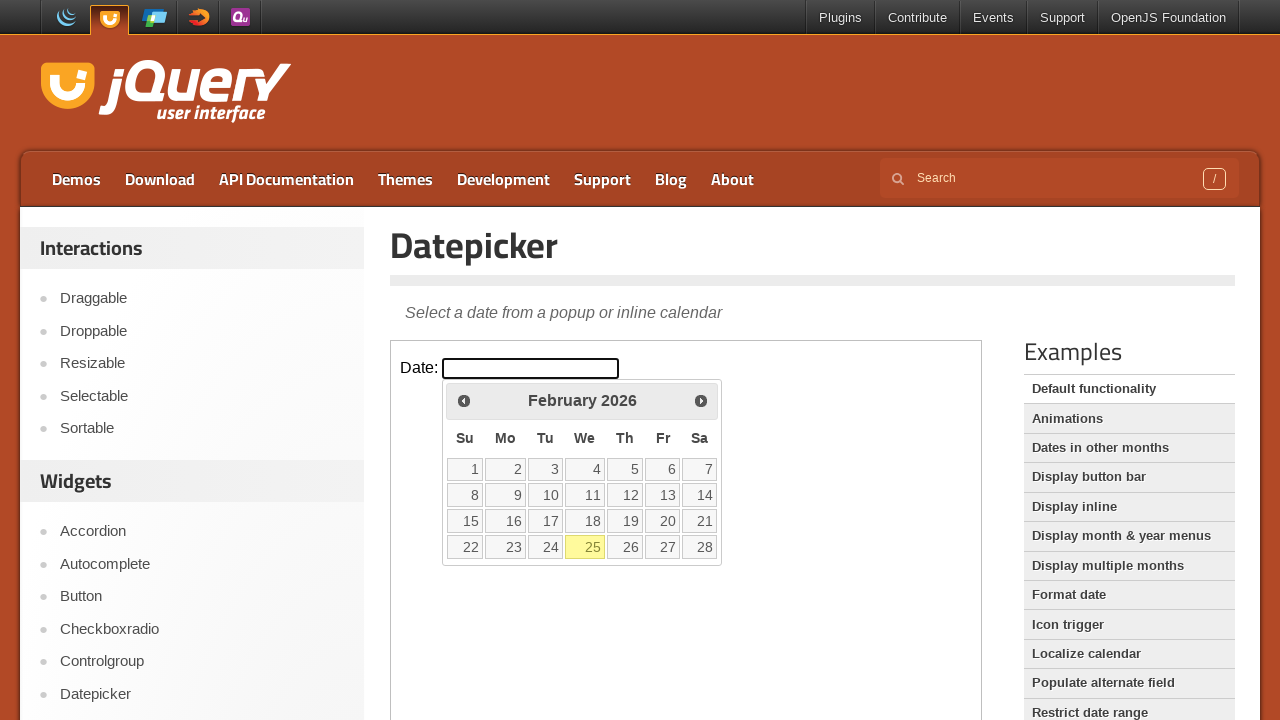

Retrieved current month (February) and year (2026) from datepicker
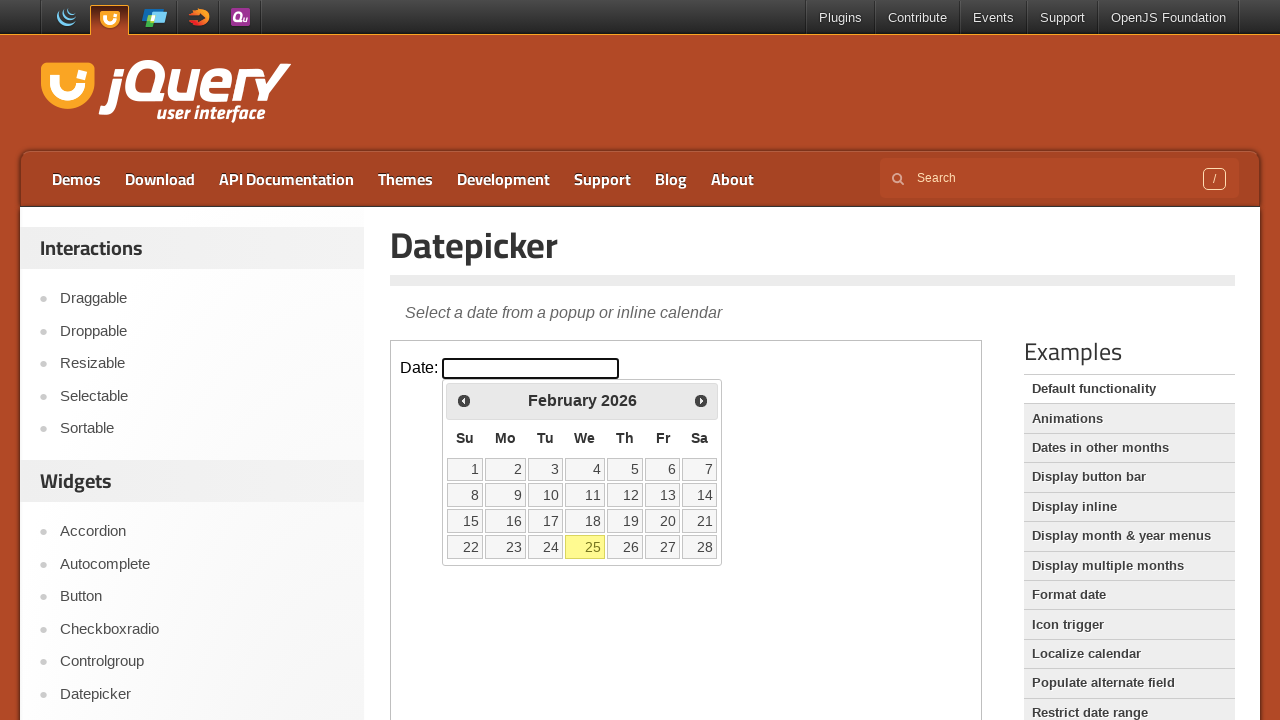

Clicked previous month button to navigate backwards at (464, 400) on iframe >> nth=0 >> internal:control=enter-frame >> span.ui-icon.ui-icon-circle-t
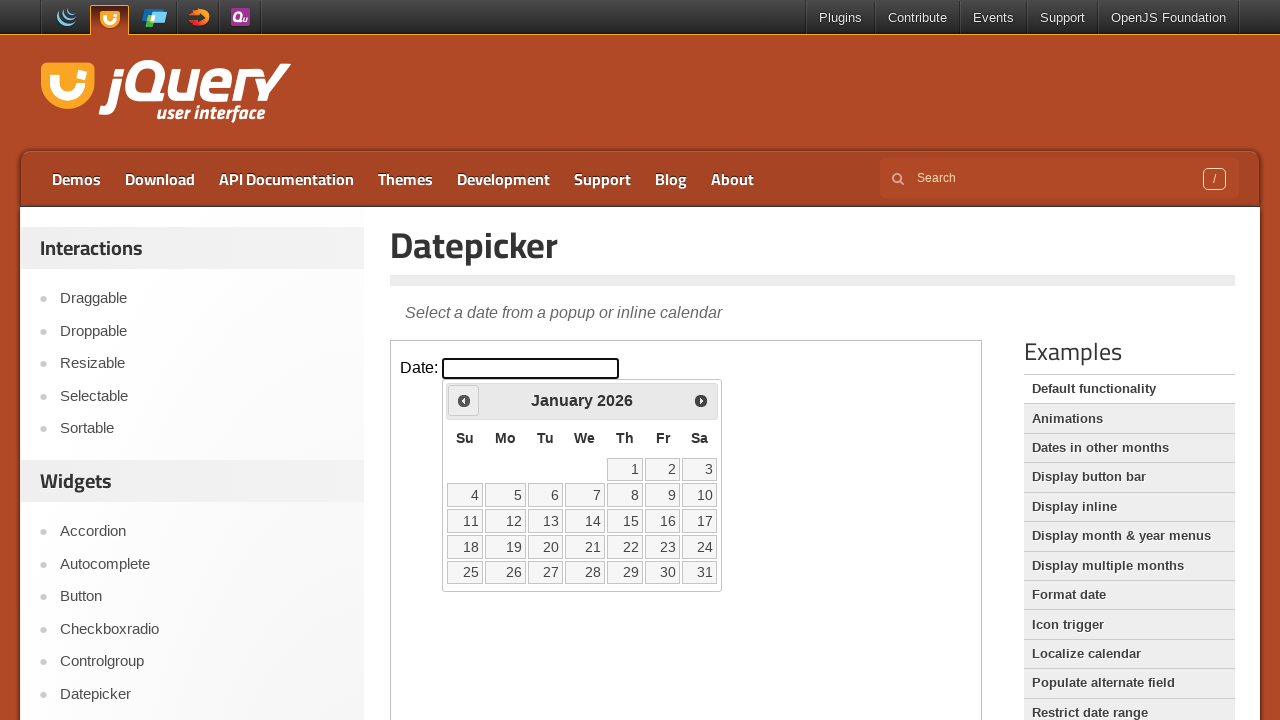

Retrieved current month (January) and year (2026) from datepicker
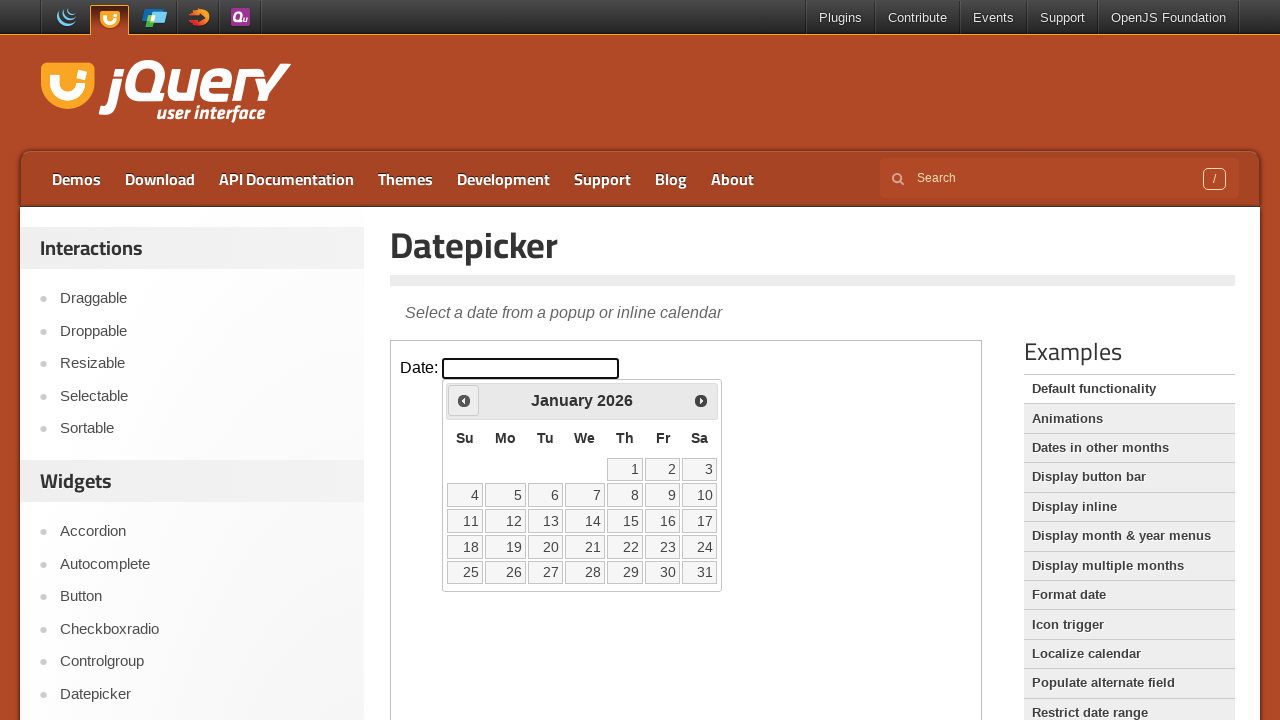

Clicked previous month button to navigate backwards at (464, 400) on iframe >> nth=0 >> internal:control=enter-frame >> span.ui-icon.ui-icon-circle-t
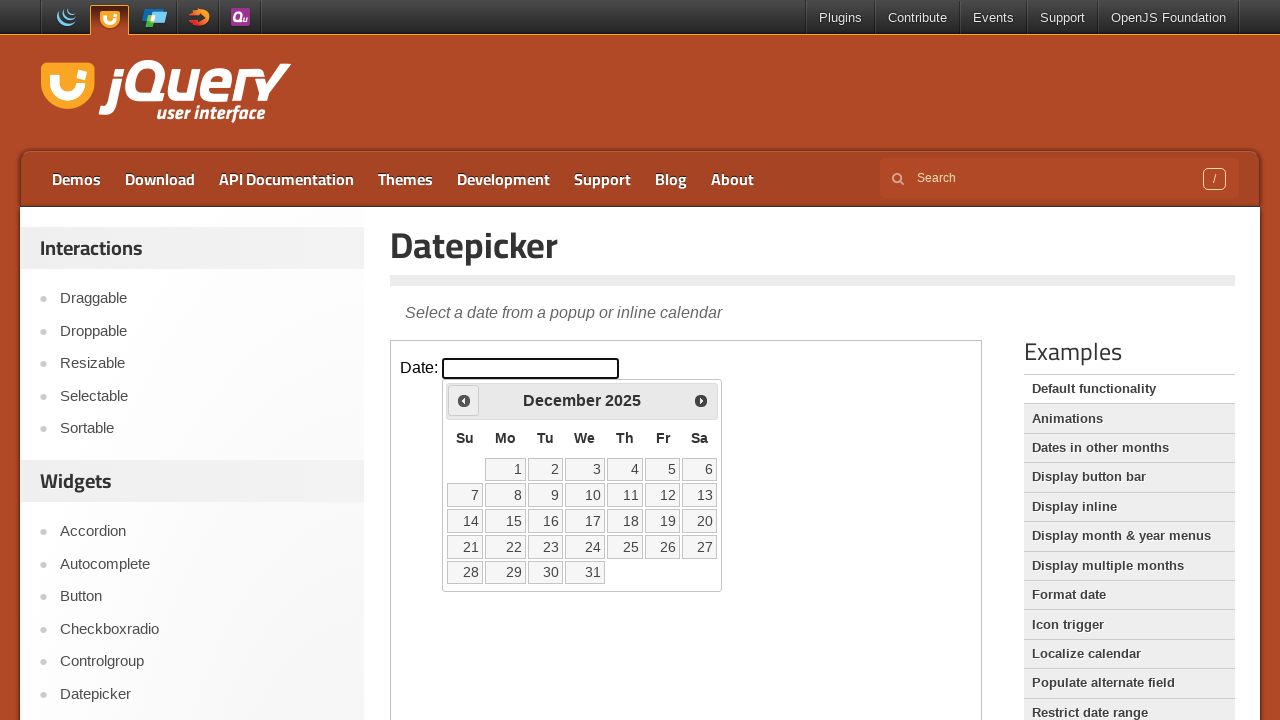

Retrieved current month (December) and year (2025) from datepicker
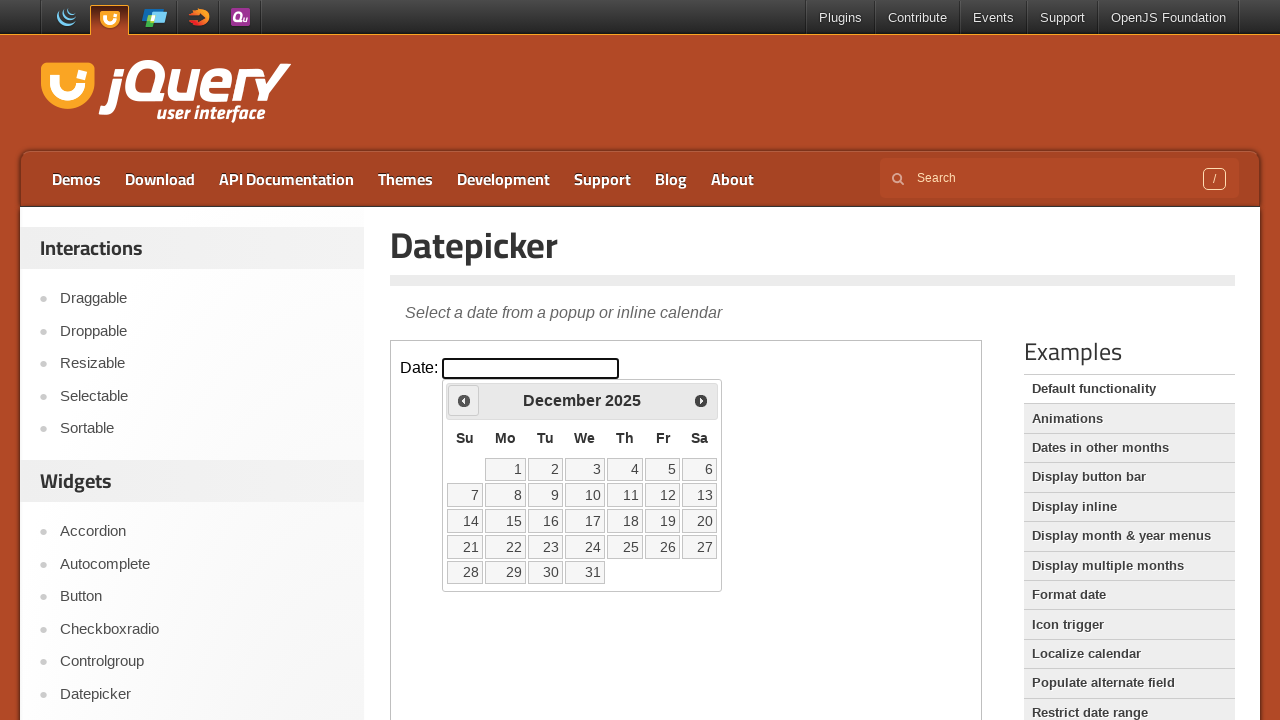

Clicked previous month button to navigate backwards at (464, 400) on iframe >> nth=0 >> internal:control=enter-frame >> span.ui-icon.ui-icon-circle-t
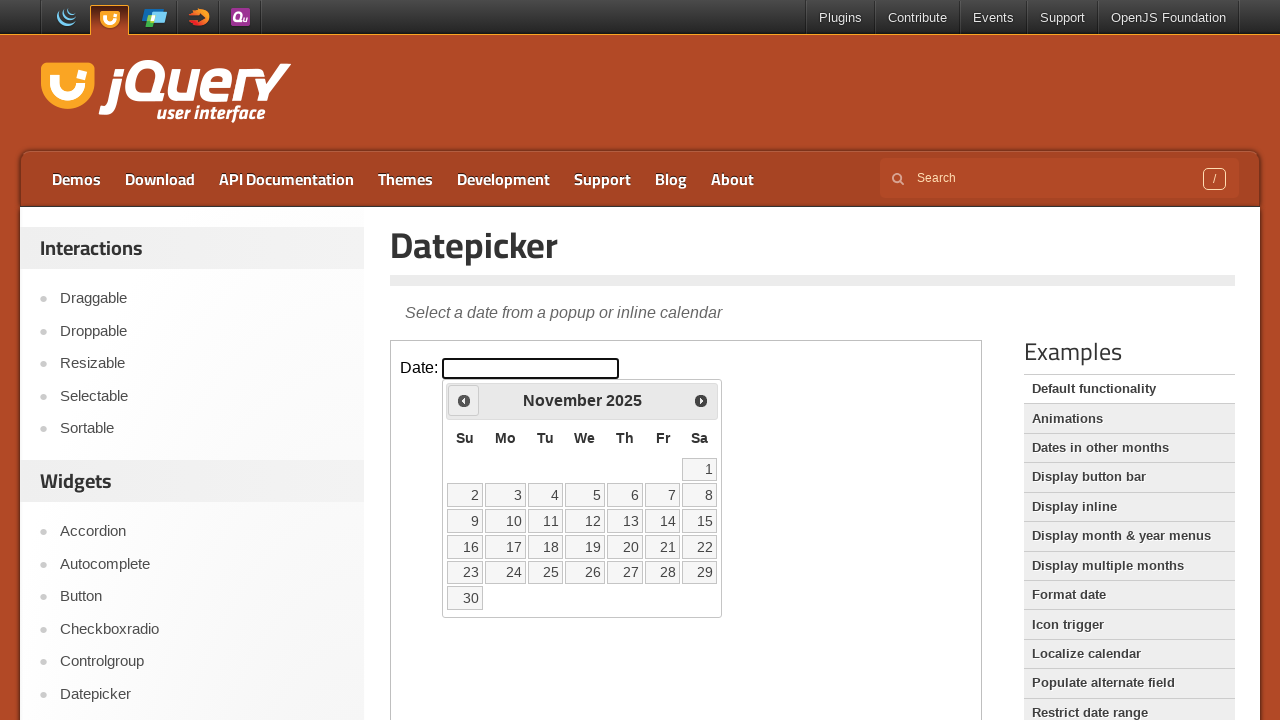

Retrieved current month (November) and year (2025) from datepicker
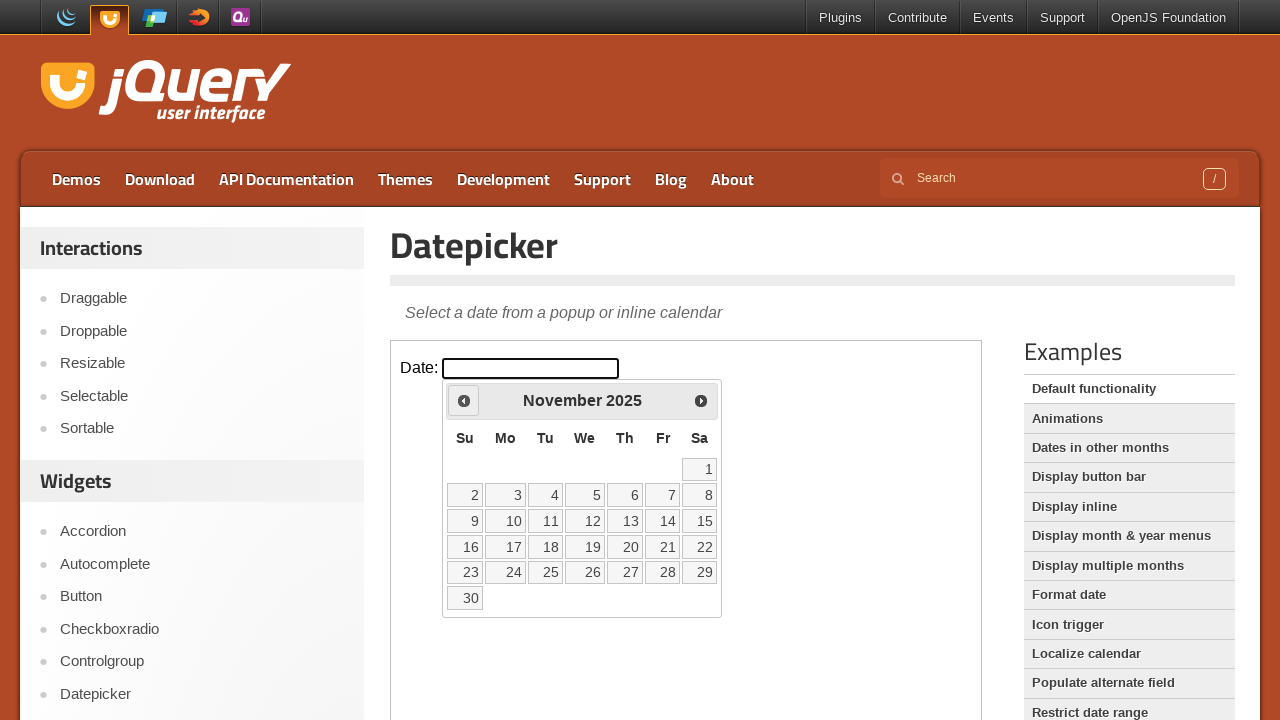

Clicked previous month button to navigate backwards at (464, 400) on iframe >> nth=0 >> internal:control=enter-frame >> span.ui-icon.ui-icon-circle-t
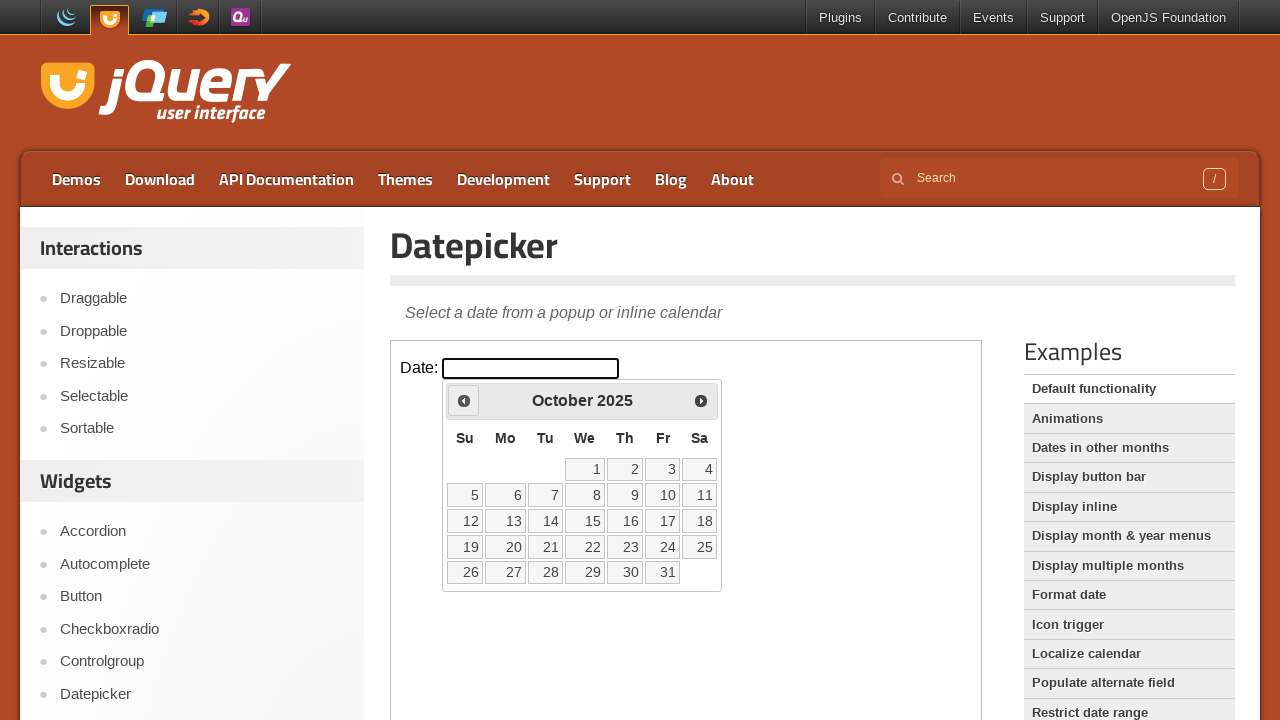

Retrieved current month (October) and year (2025) from datepicker
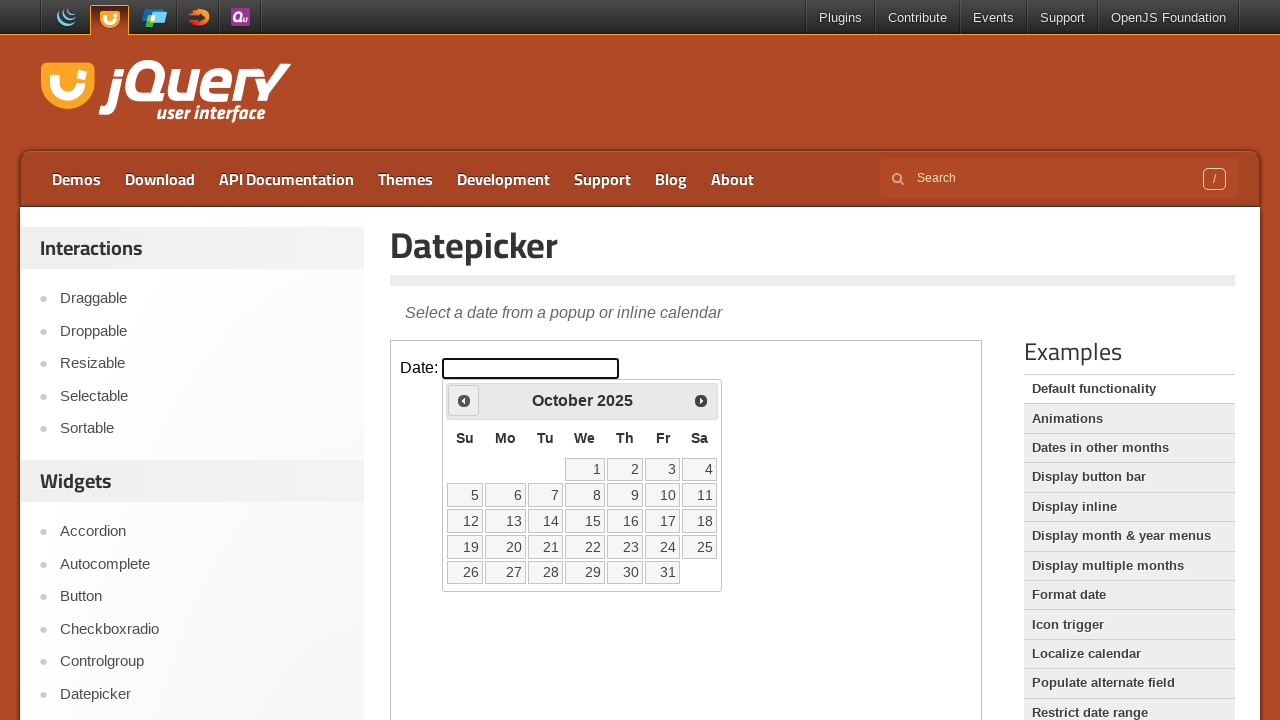

Clicked previous month button to navigate backwards at (464, 400) on iframe >> nth=0 >> internal:control=enter-frame >> span.ui-icon.ui-icon-circle-t
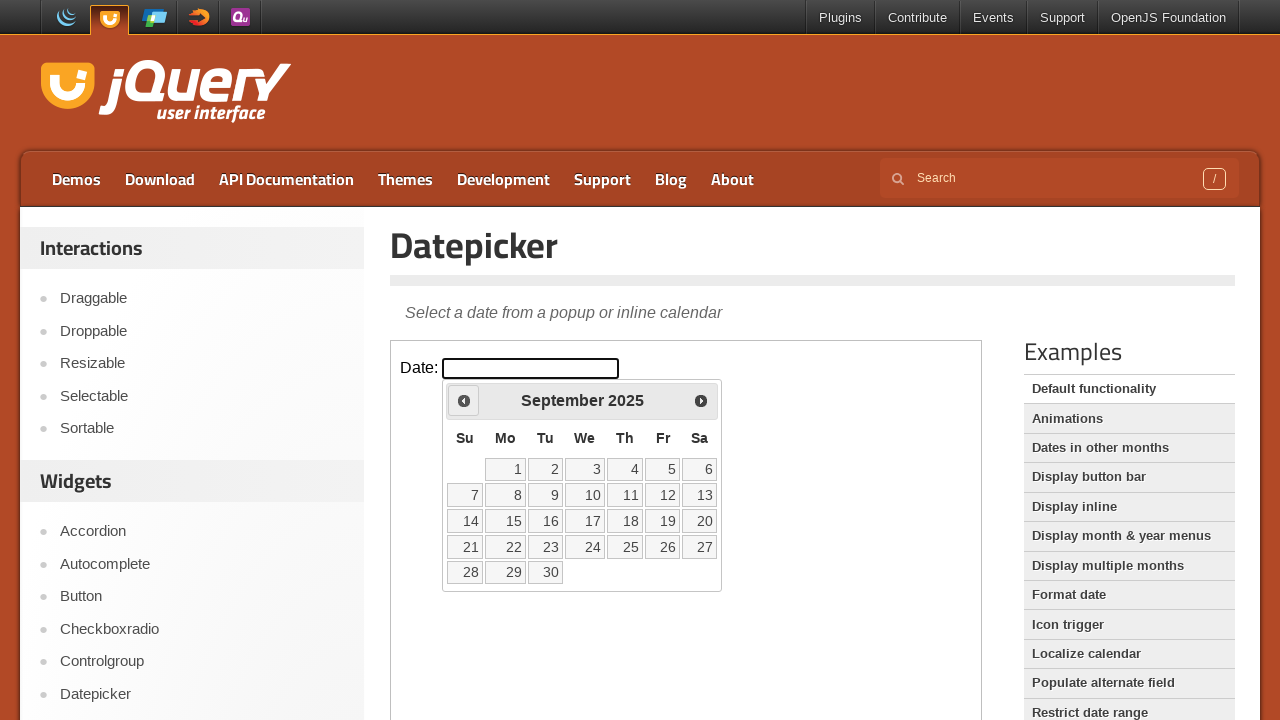

Retrieved current month (September) and year (2025) from datepicker
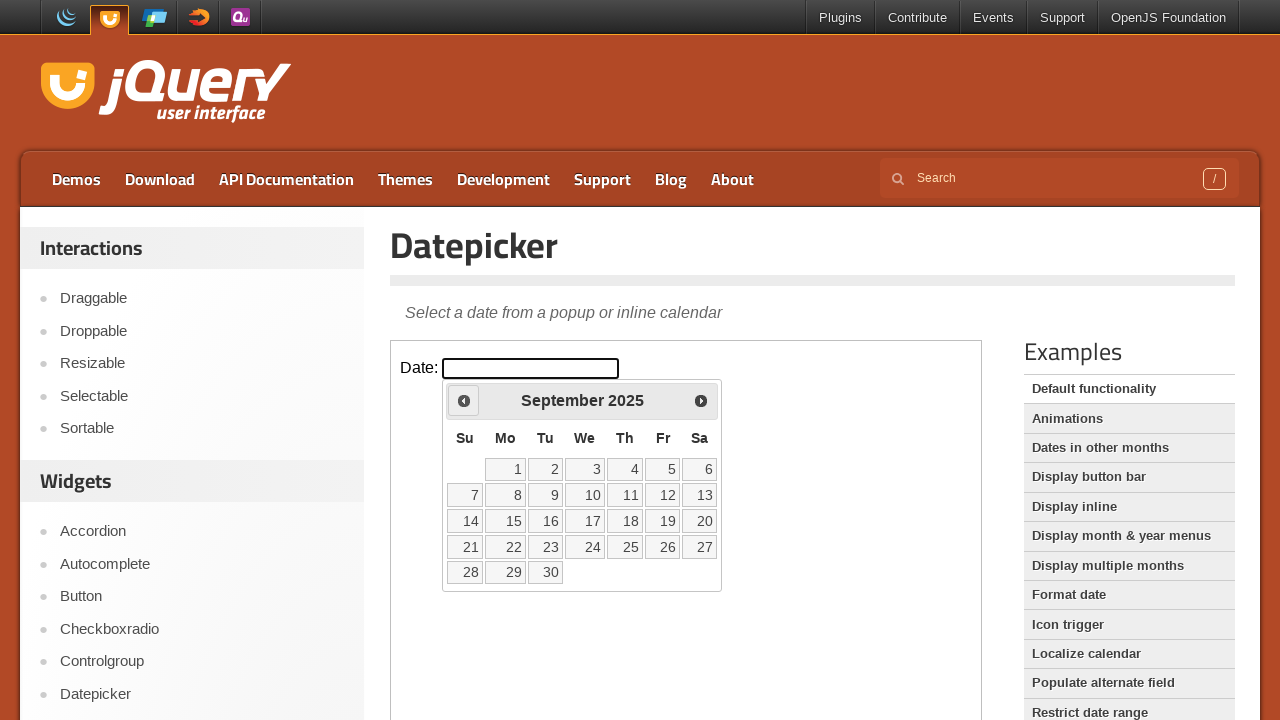

Clicked previous month button to navigate backwards at (464, 400) on iframe >> nth=0 >> internal:control=enter-frame >> span.ui-icon.ui-icon-circle-t
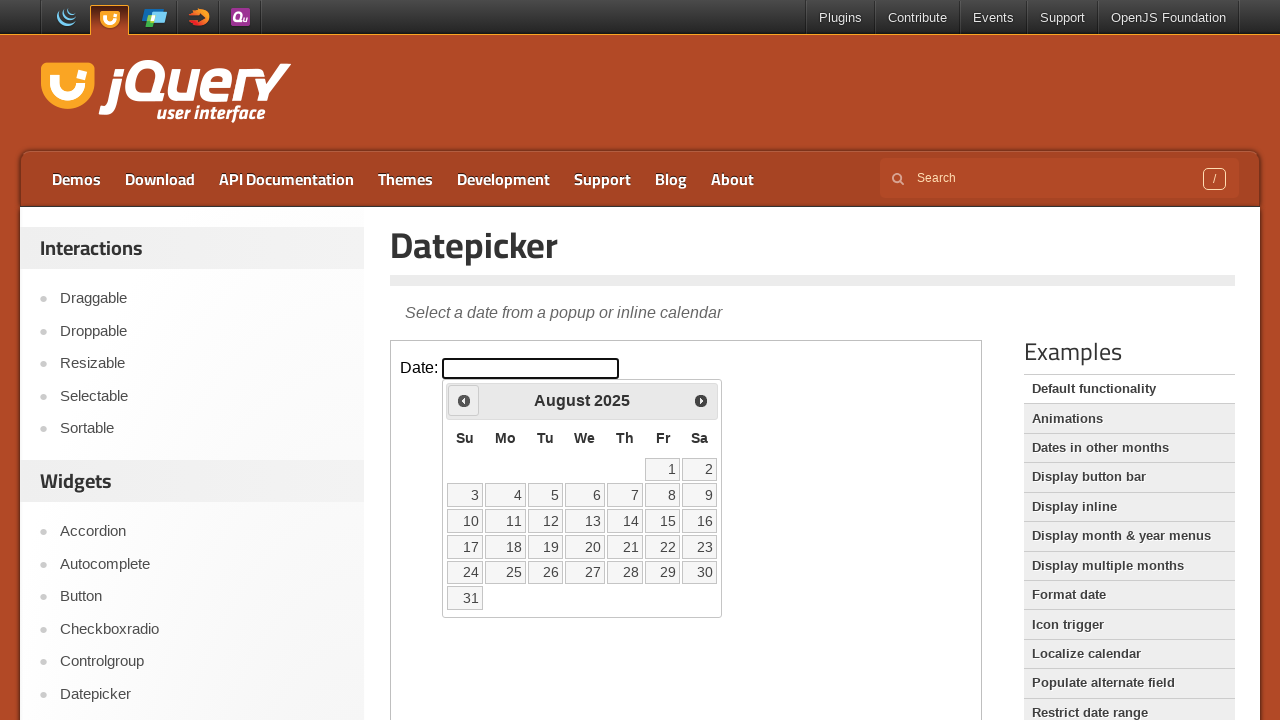

Retrieved current month (August) and year (2025) from datepicker
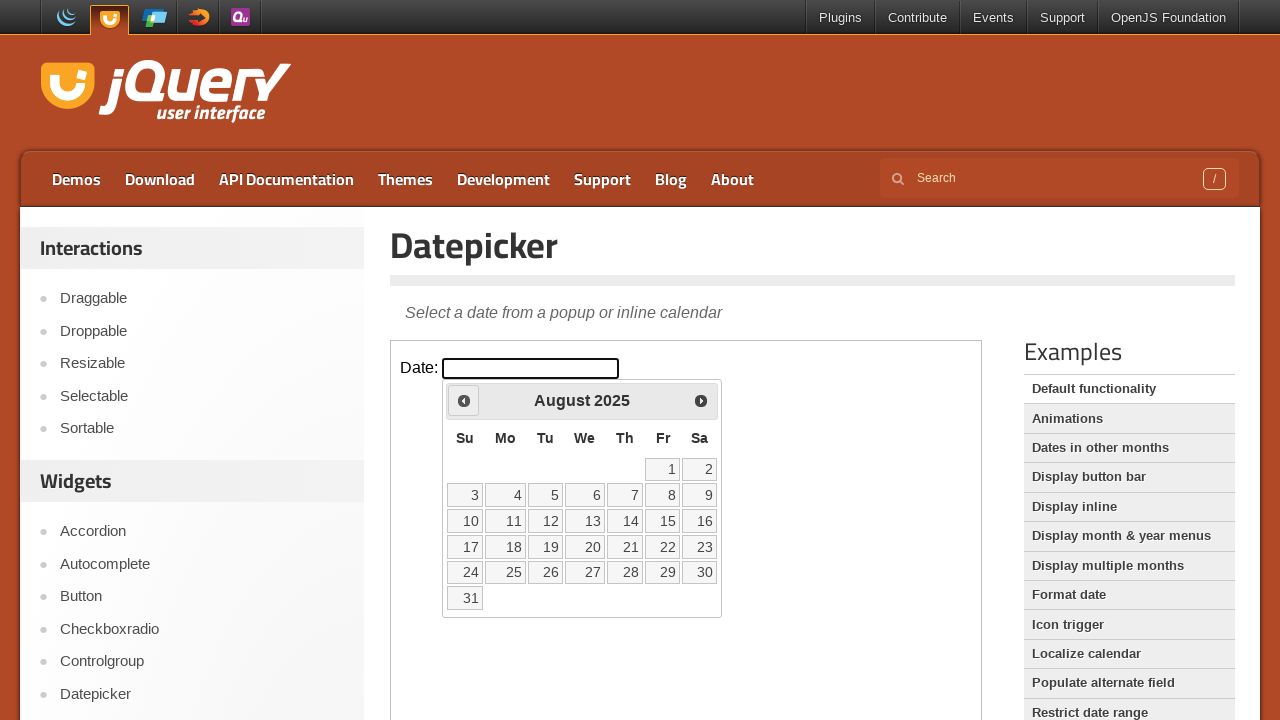

Clicked previous month button to navigate backwards at (464, 400) on iframe >> nth=0 >> internal:control=enter-frame >> span.ui-icon.ui-icon-circle-t
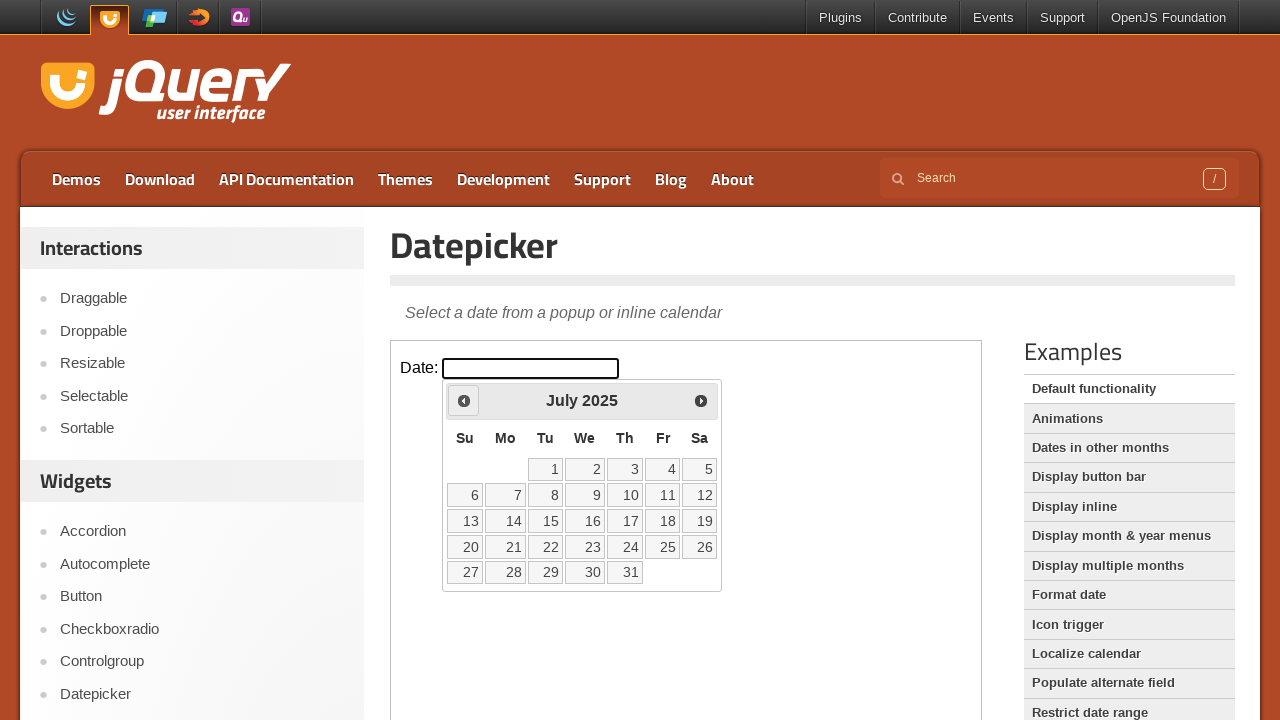

Retrieved current month (July) and year (2025) from datepicker
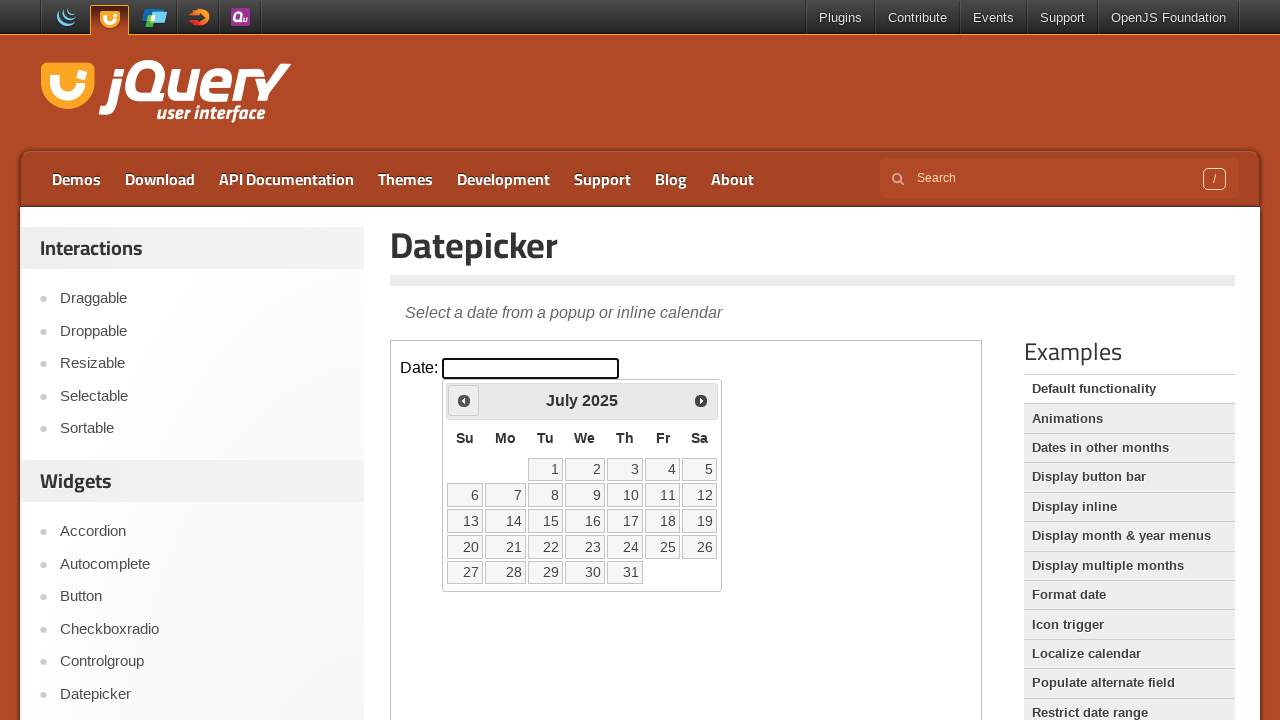

Clicked previous month button to navigate backwards at (464, 400) on iframe >> nth=0 >> internal:control=enter-frame >> span.ui-icon.ui-icon-circle-t
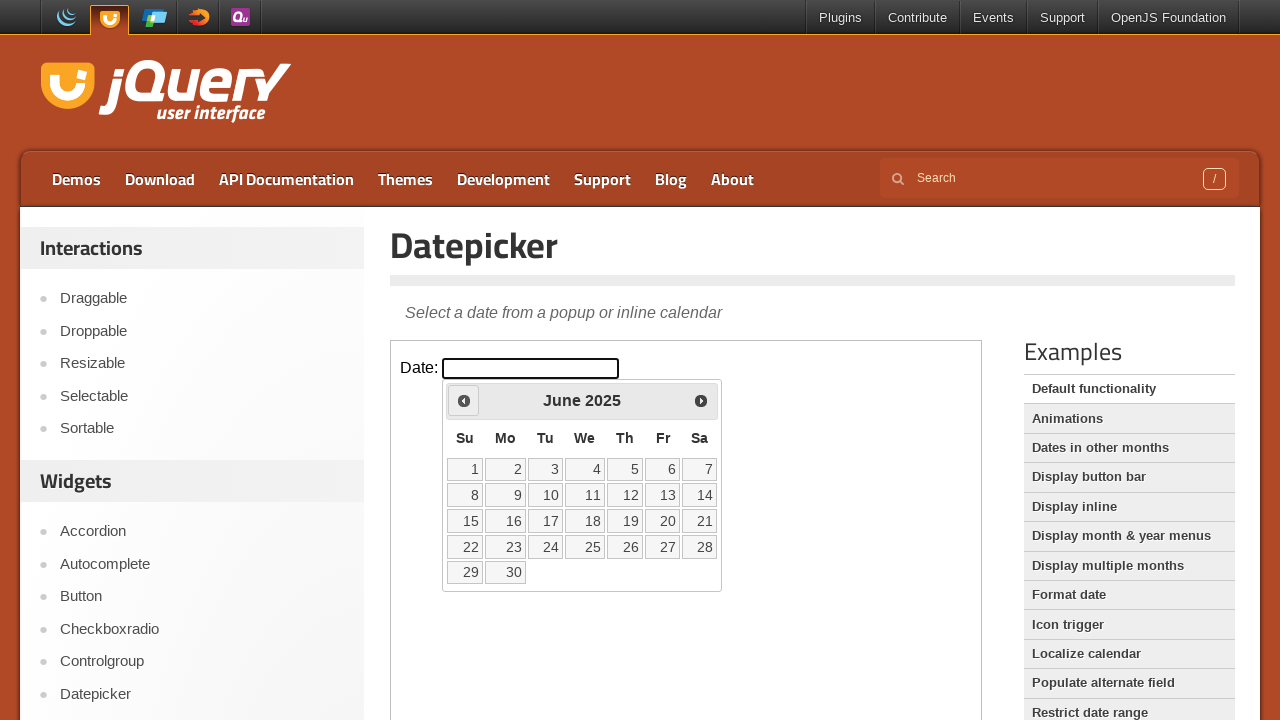

Retrieved current month (June) and year (2025) from datepicker
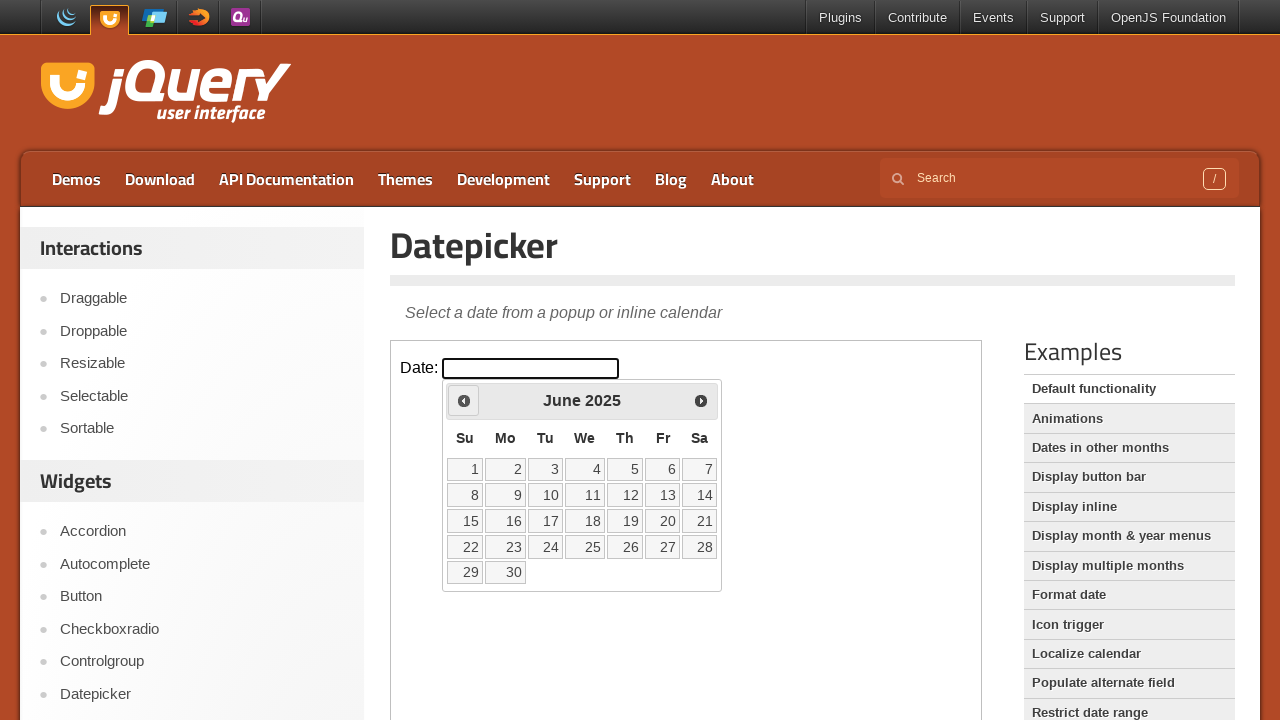

Clicked previous month button to navigate backwards at (464, 400) on iframe >> nth=0 >> internal:control=enter-frame >> span.ui-icon.ui-icon-circle-t
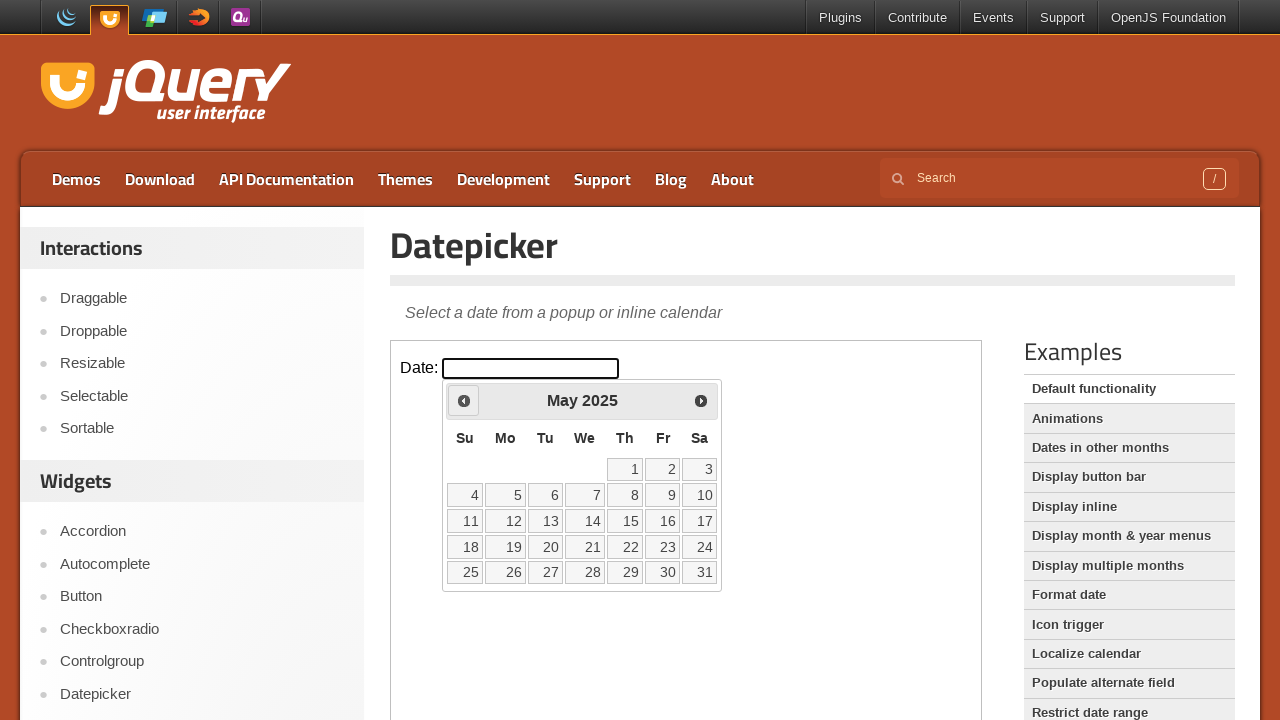

Retrieved current month (May) and year (2025) from datepicker
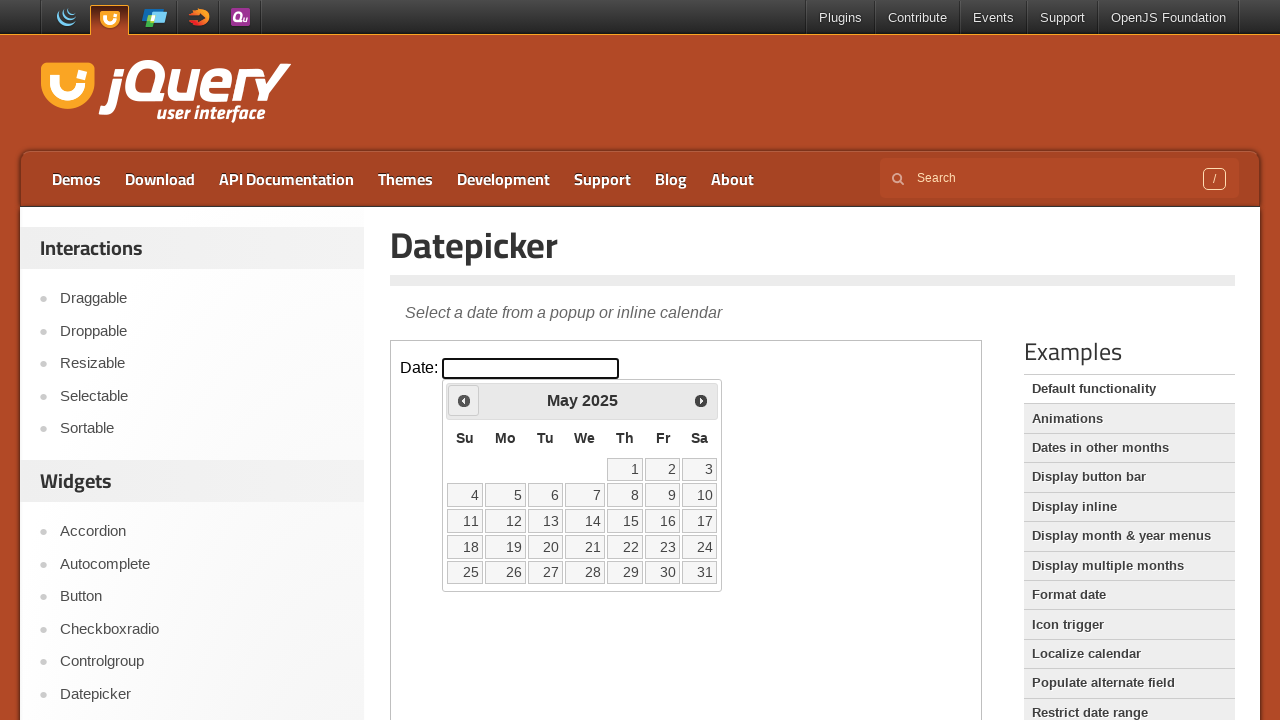

Clicked previous month button to navigate backwards at (464, 400) on iframe >> nth=0 >> internal:control=enter-frame >> span.ui-icon.ui-icon-circle-t
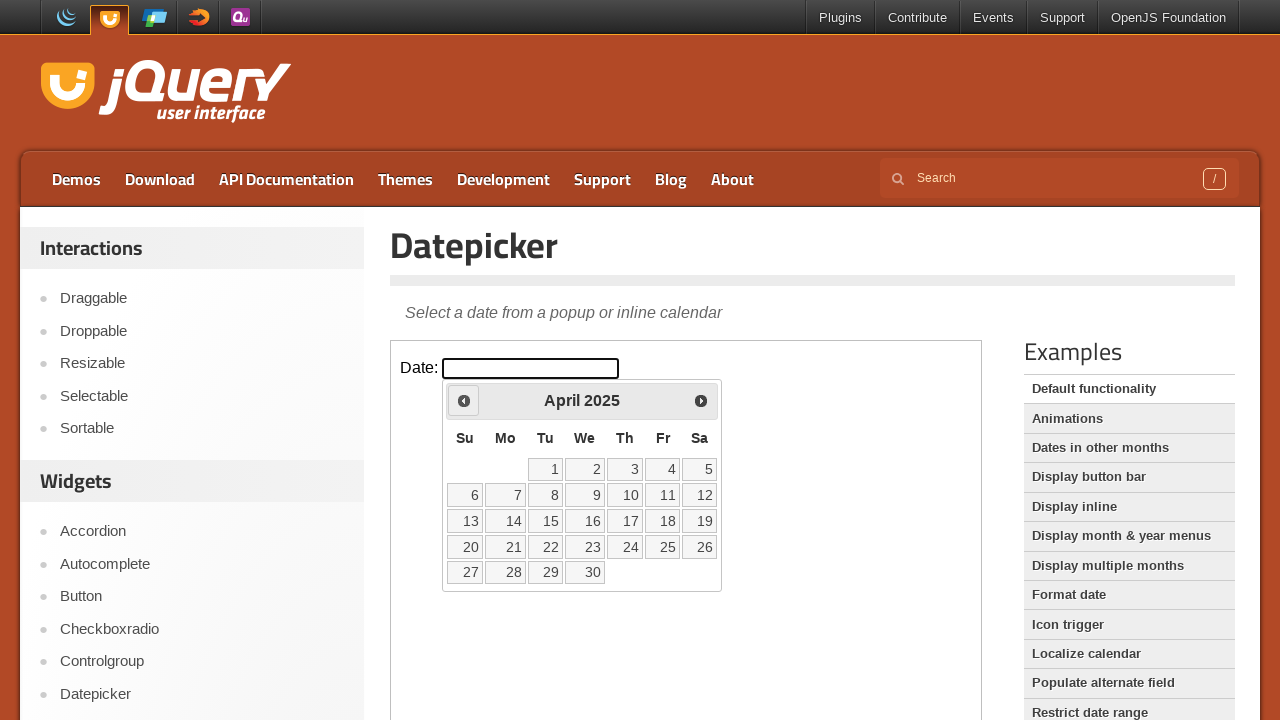

Retrieved current month (April) and year (2025) from datepicker
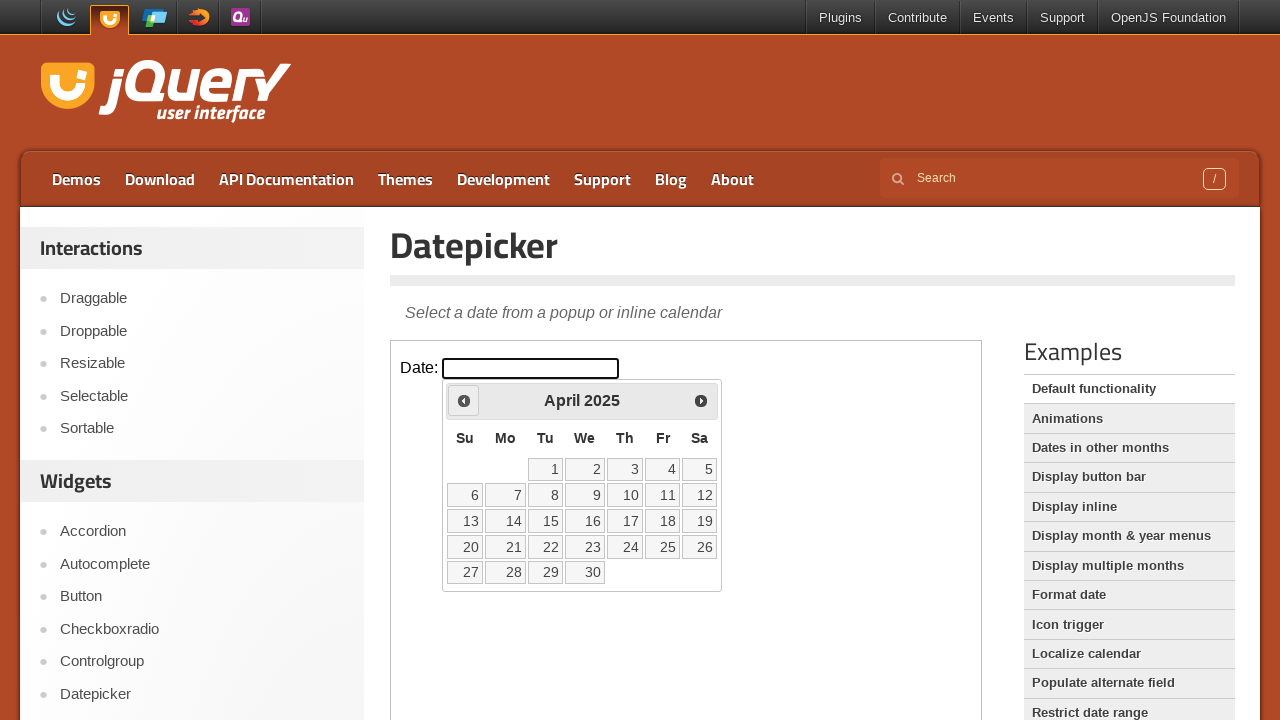

Clicked previous month button to navigate backwards at (464, 400) on iframe >> nth=0 >> internal:control=enter-frame >> span.ui-icon.ui-icon-circle-t
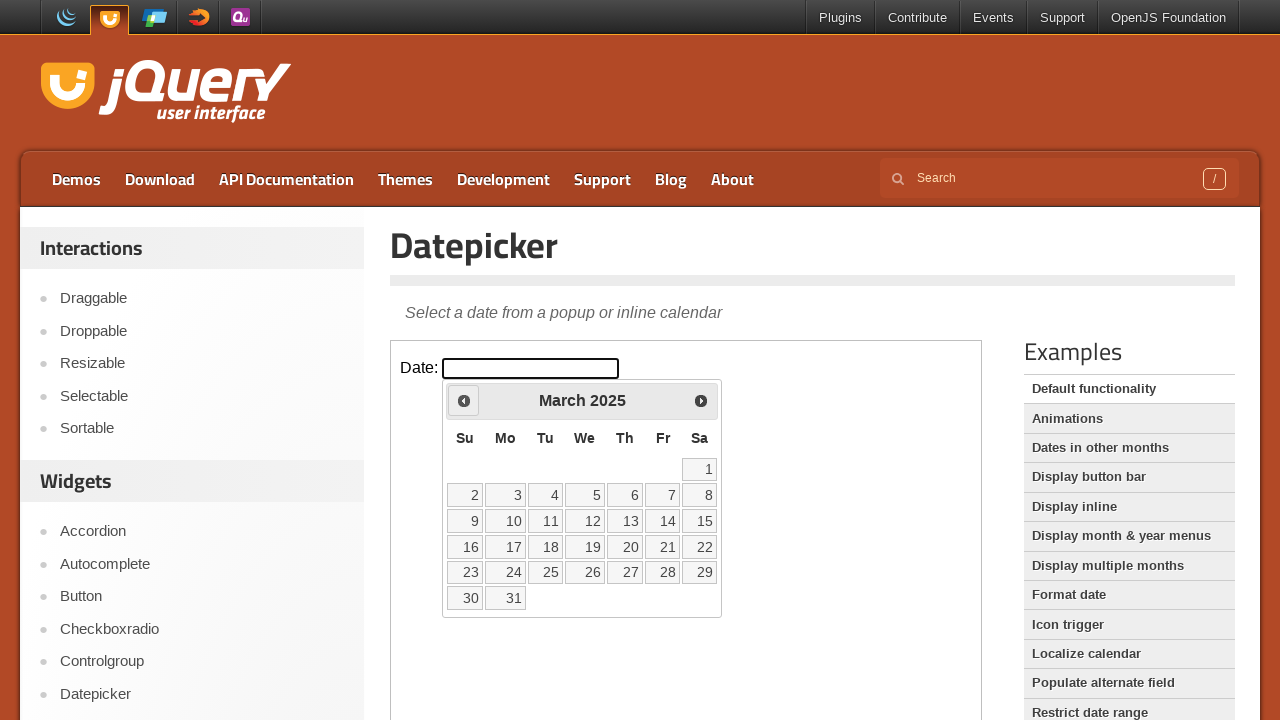

Retrieved current month (March) and year (2025) from datepicker
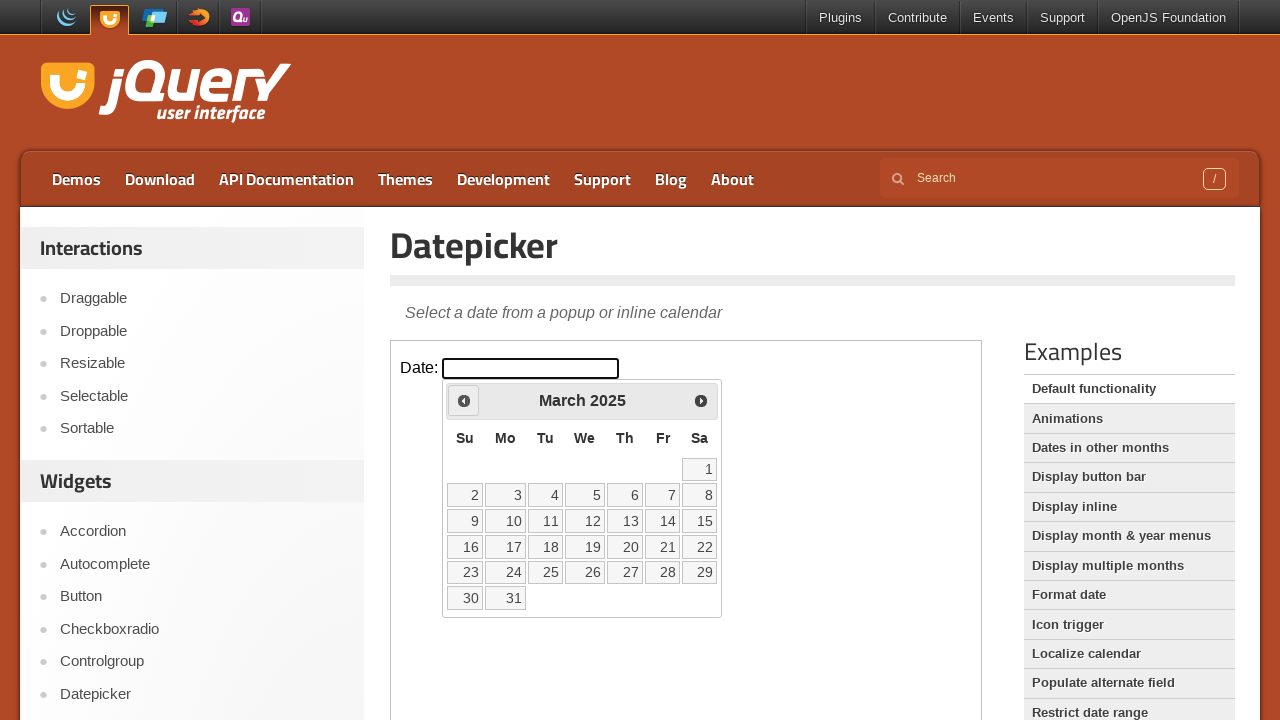

Clicked previous month button to navigate backwards at (464, 400) on iframe >> nth=0 >> internal:control=enter-frame >> span.ui-icon.ui-icon-circle-t
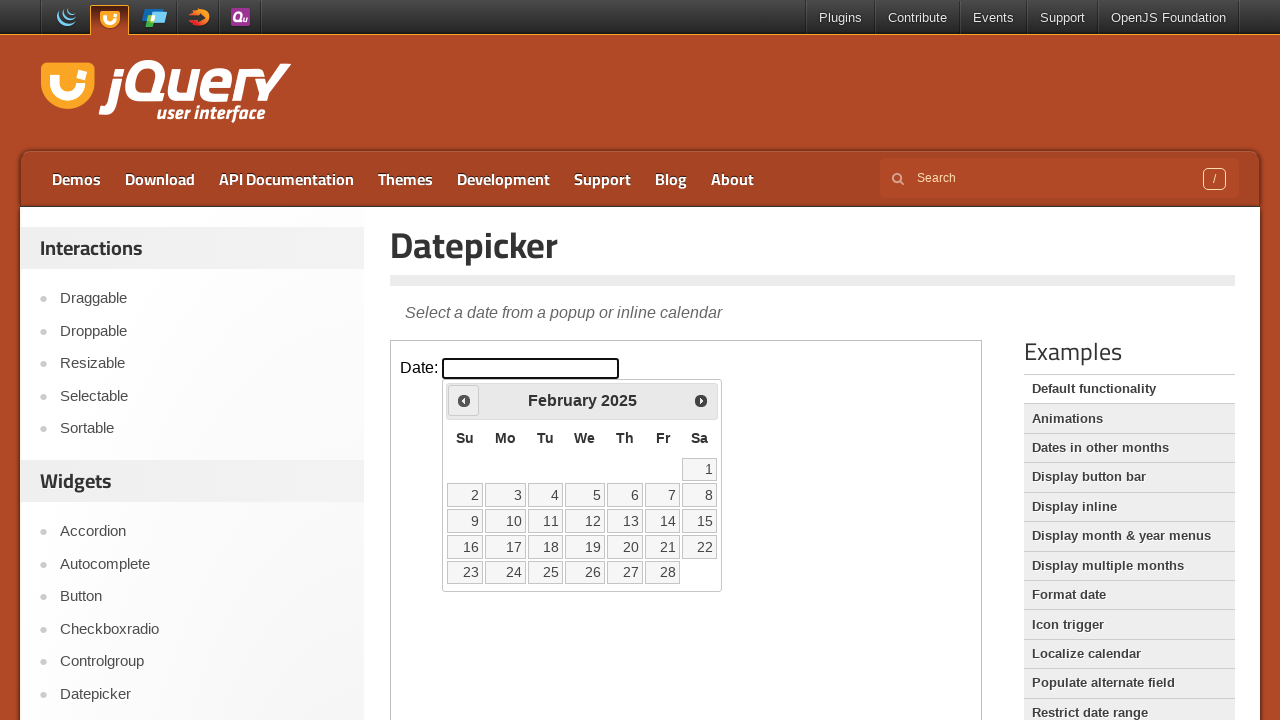

Retrieved current month (February) and year (2025) from datepicker
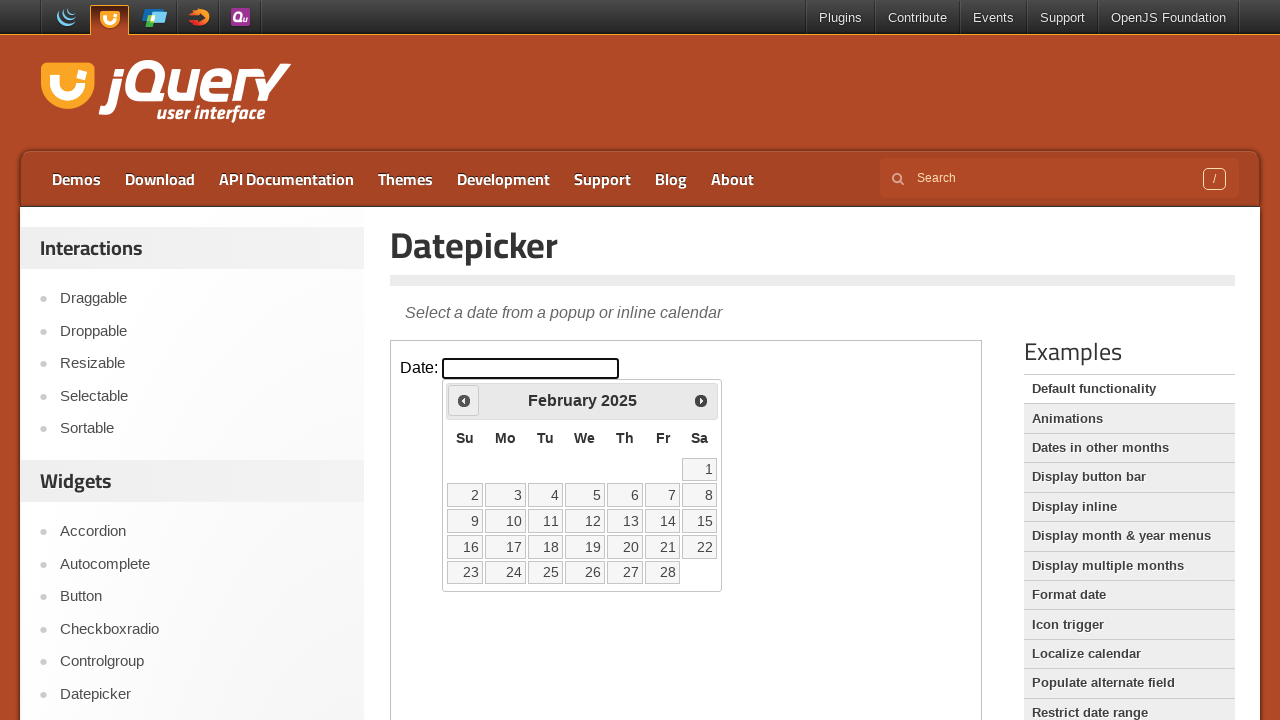

Clicked previous month button to navigate backwards at (464, 400) on iframe >> nth=0 >> internal:control=enter-frame >> span.ui-icon.ui-icon-circle-t
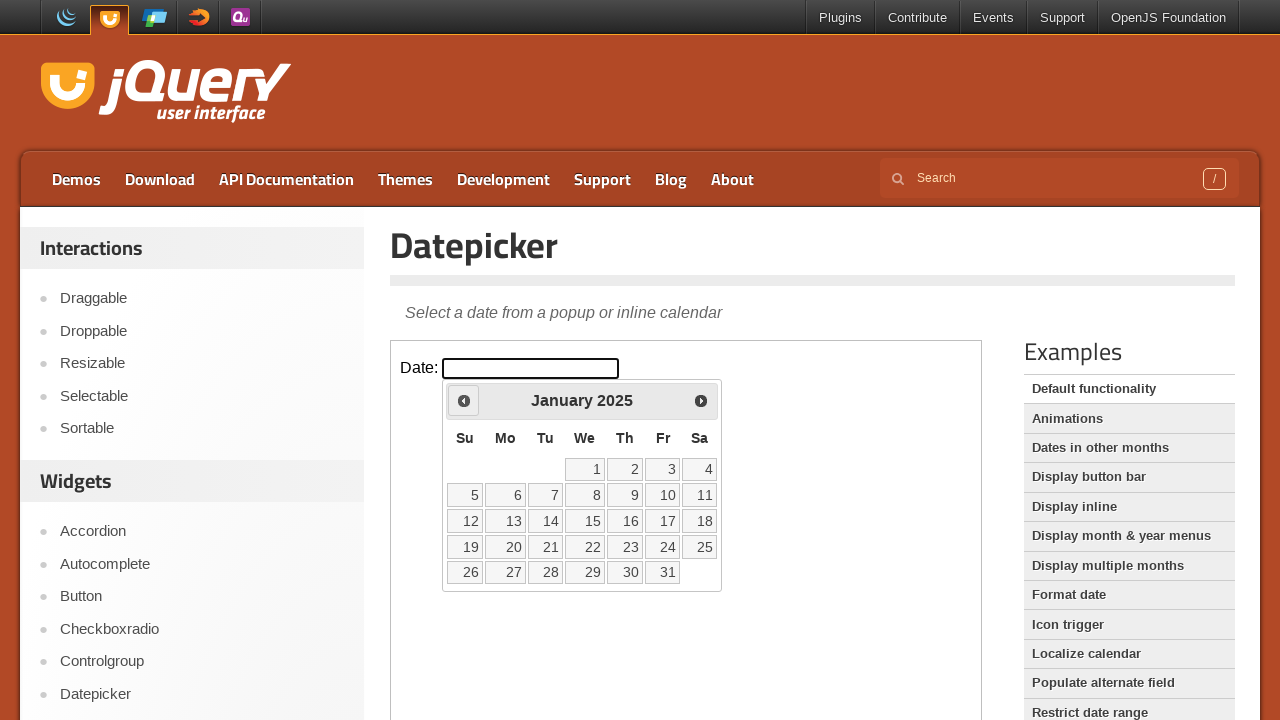

Retrieved current month (January) and year (2025) from datepicker
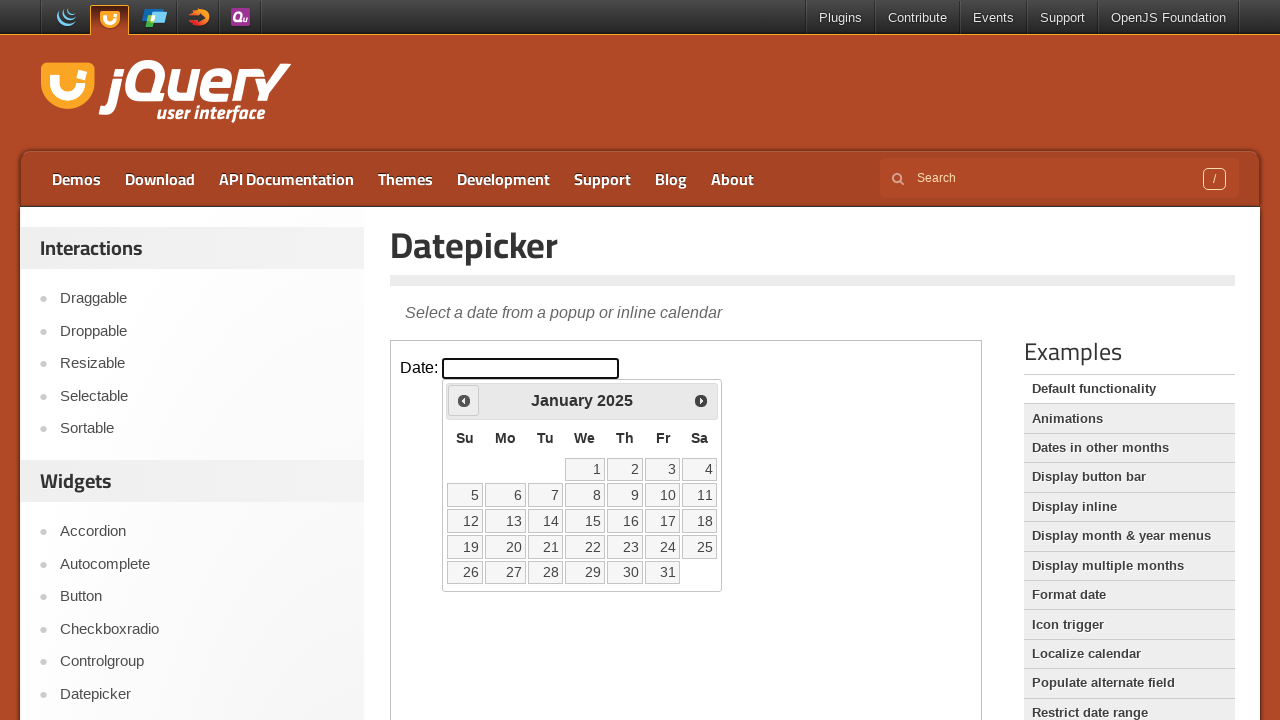

Clicked previous month button to navigate backwards at (464, 400) on iframe >> nth=0 >> internal:control=enter-frame >> span.ui-icon.ui-icon-circle-t
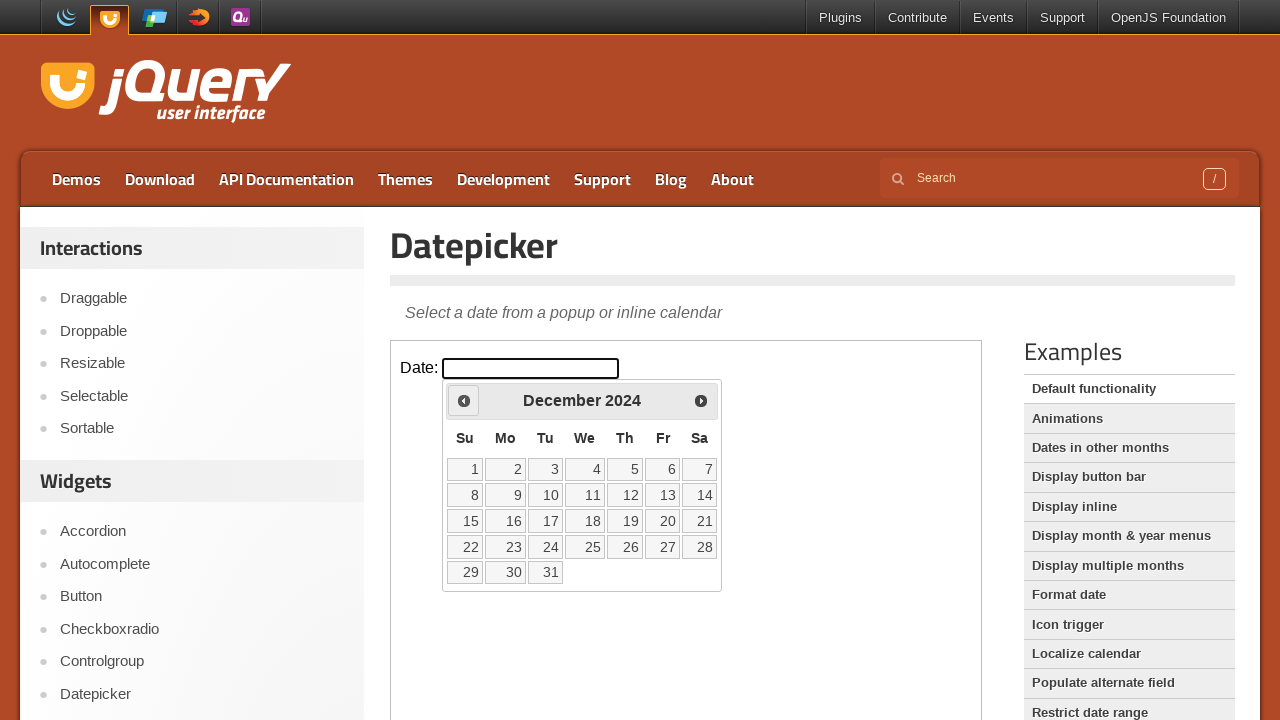

Retrieved current month (December) and year (2024) from datepicker
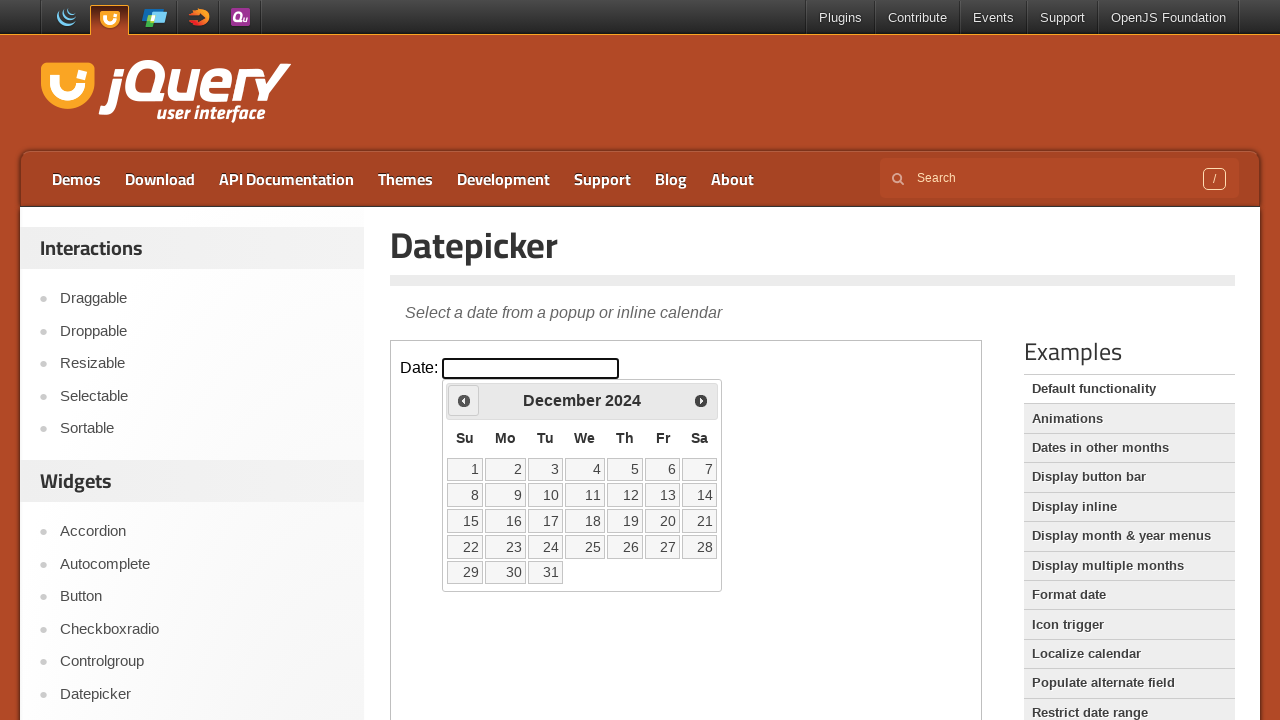

Clicked previous month button to navigate backwards at (464, 400) on iframe >> nth=0 >> internal:control=enter-frame >> span.ui-icon.ui-icon-circle-t
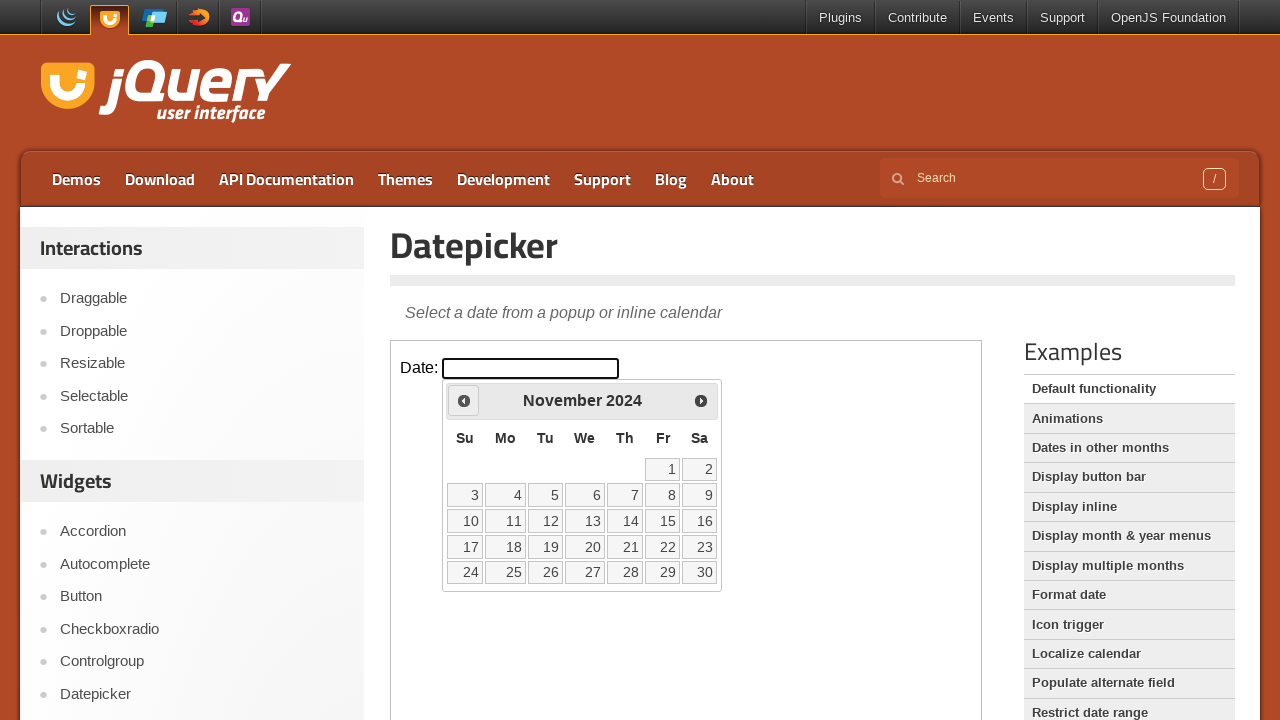

Retrieved current month (November) and year (2024) from datepicker
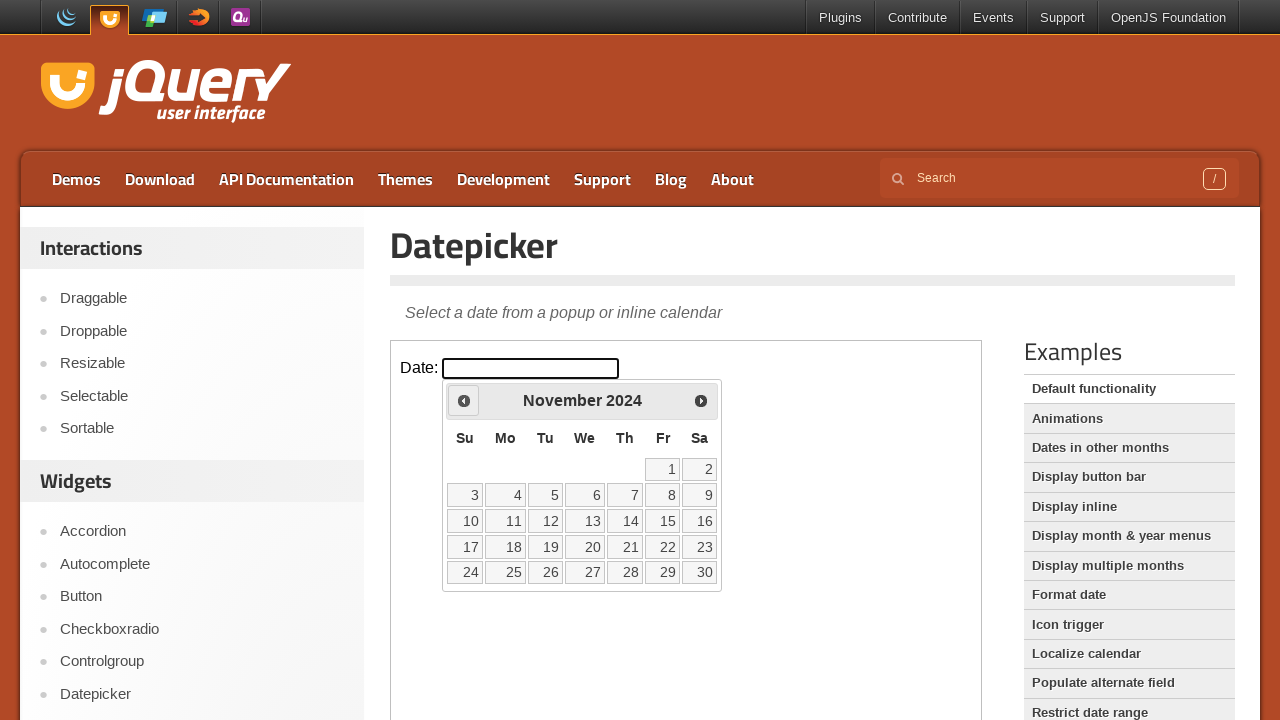

Clicked previous month button to navigate backwards at (464, 400) on iframe >> nth=0 >> internal:control=enter-frame >> span.ui-icon.ui-icon-circle-t
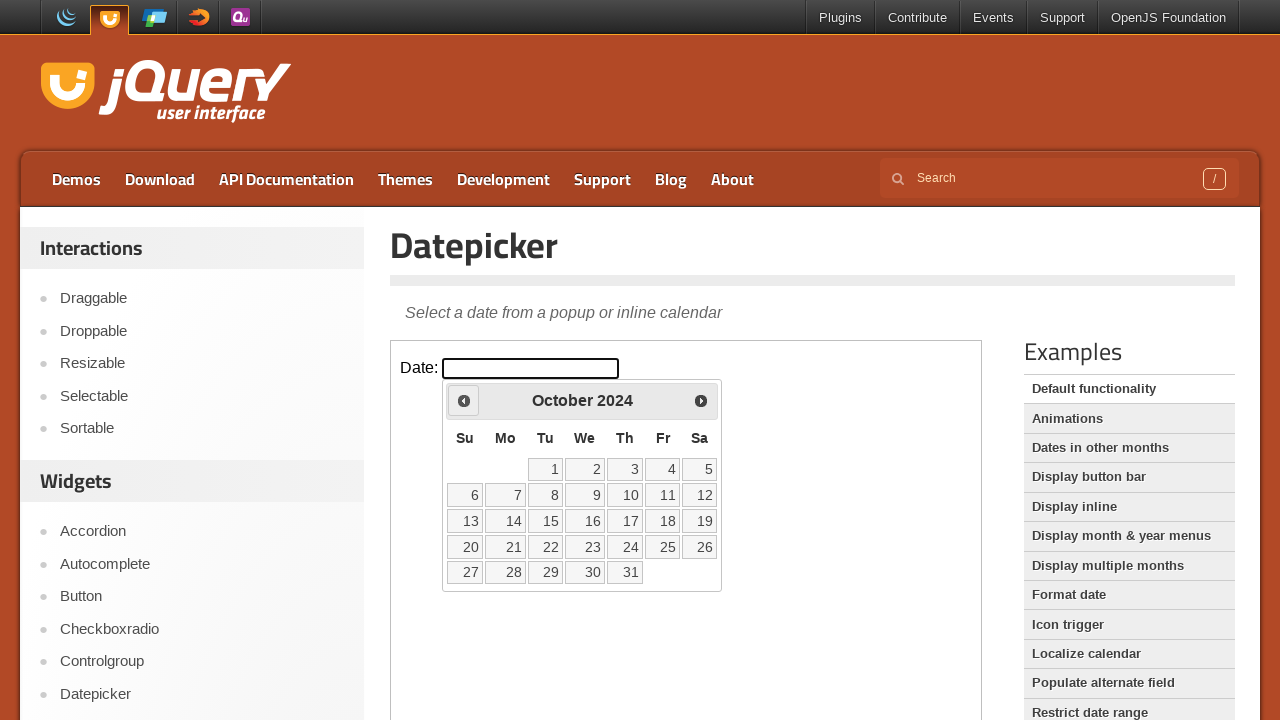

Retrieved current month (October) and year (2024) from datepicker
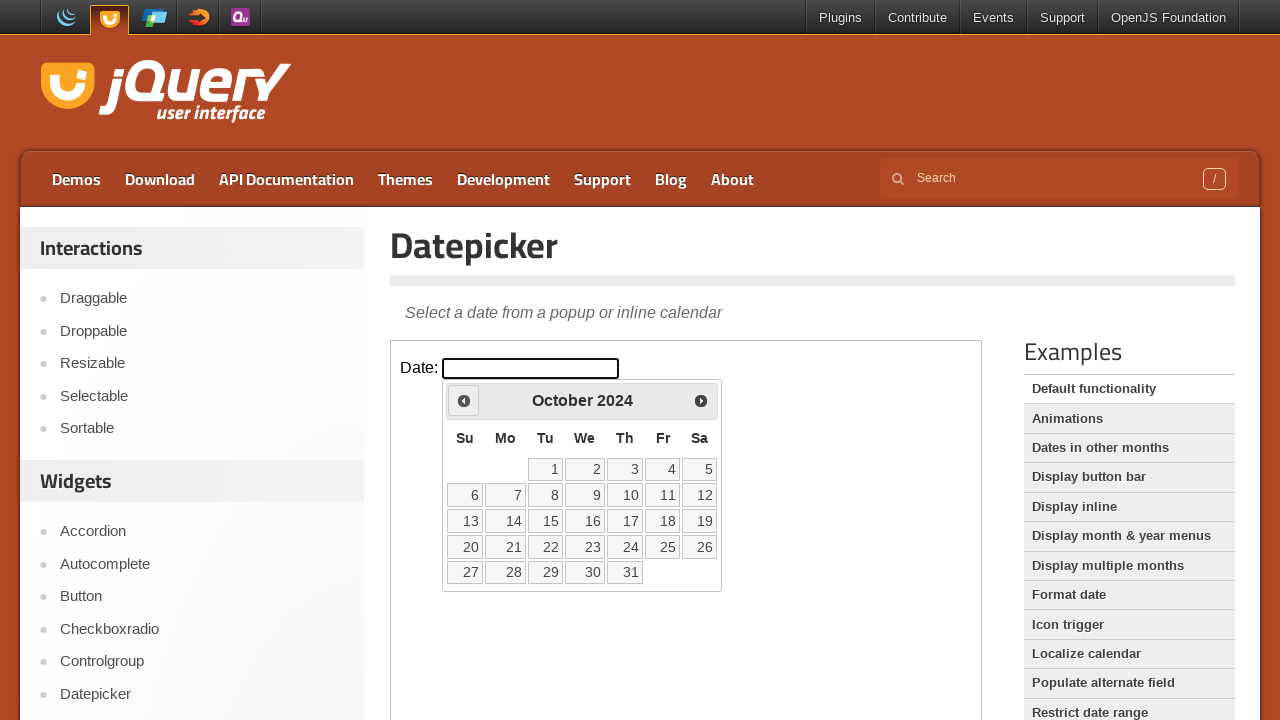

Clicked previous month button to navigate backwards at (464, 400) on iframe >> nth=0 >> internal:control=enter-frame >> span.ui-icon.ui-icon-circle-t
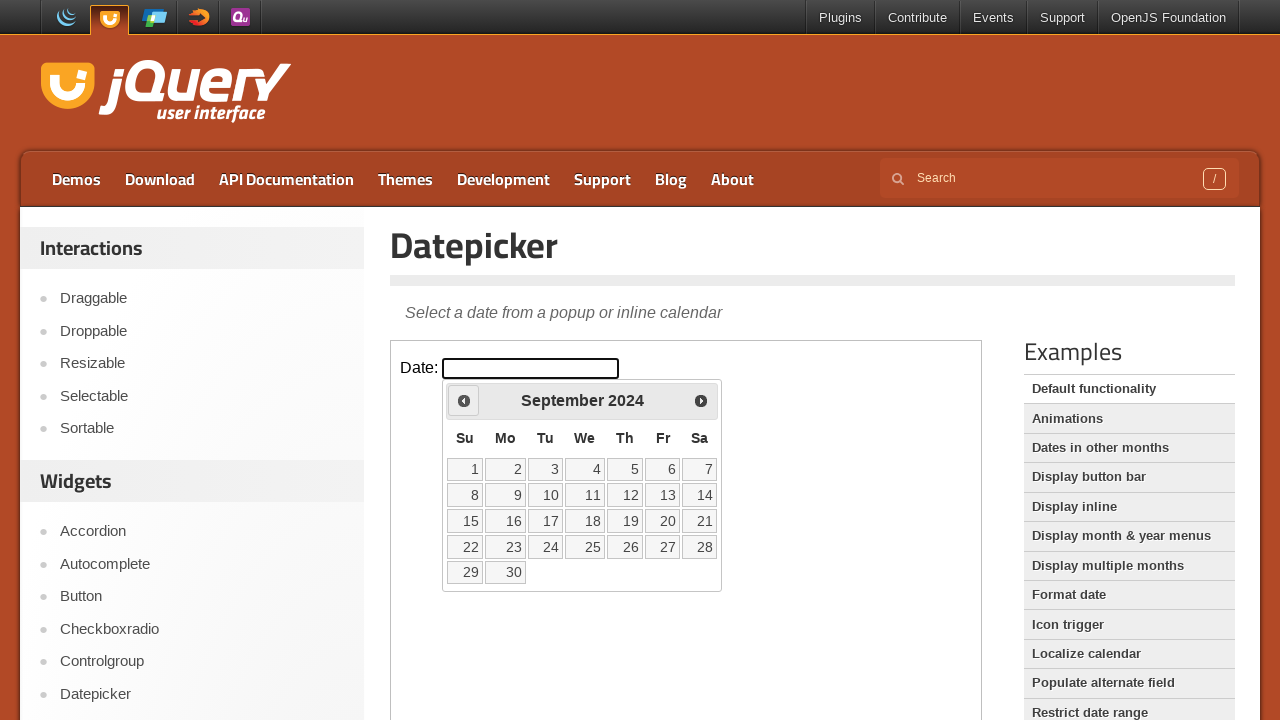

Retrieved current month (September) and year (2024) from datepicker
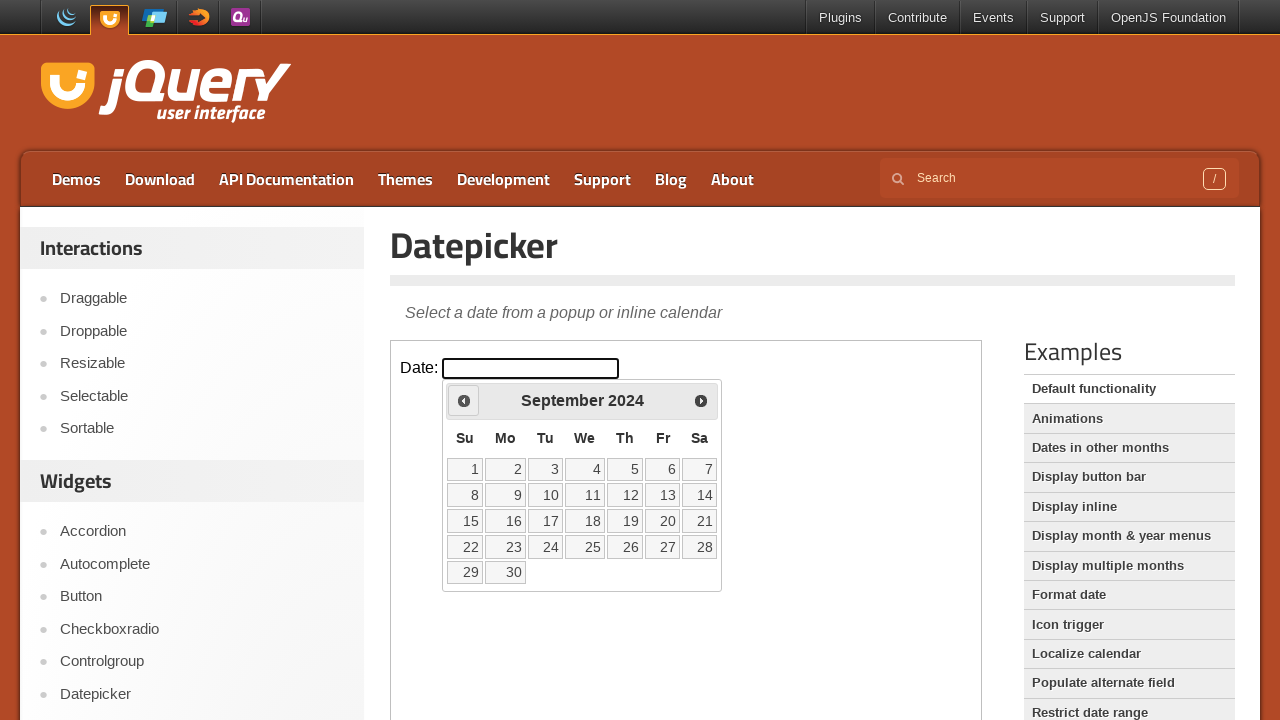

Clicked previous month button to navigate backwards at (464, 400) on iframe >> nth=0 >> internal:control=enter-frame >> span.ui-icon.ui-icon-circle-t
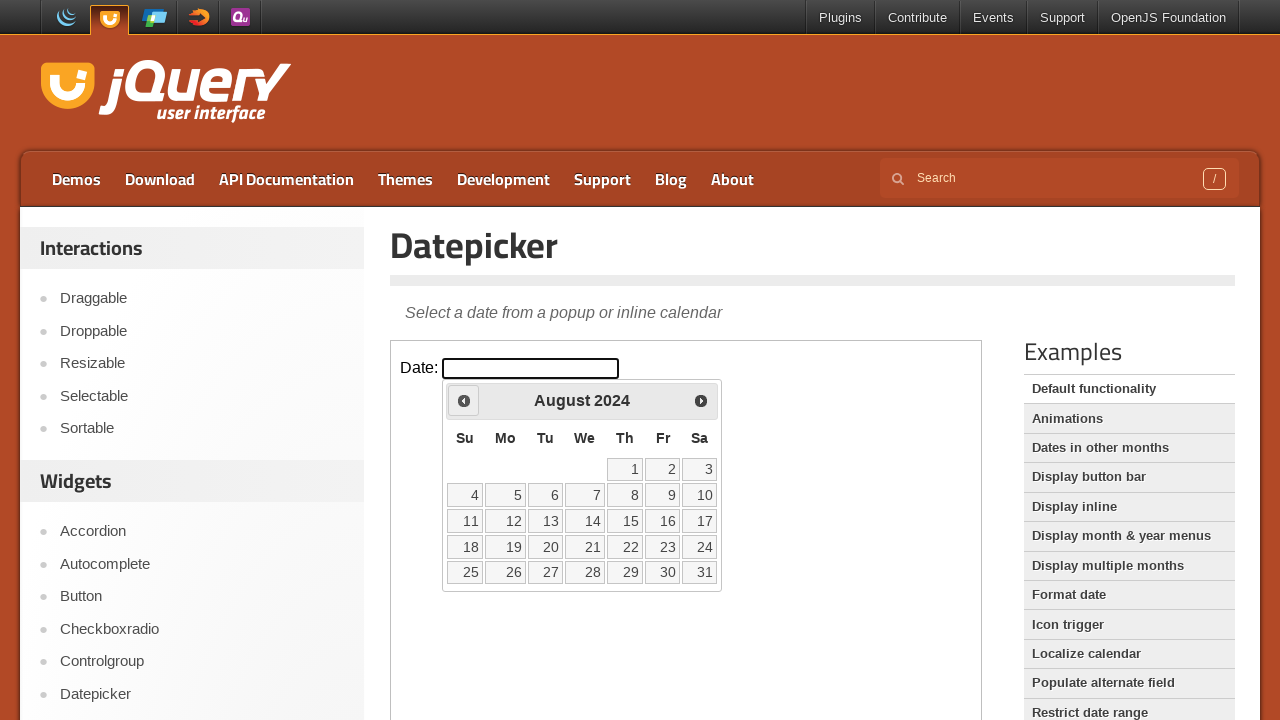

Retrieved current month (August) and year (2024) from datepicker
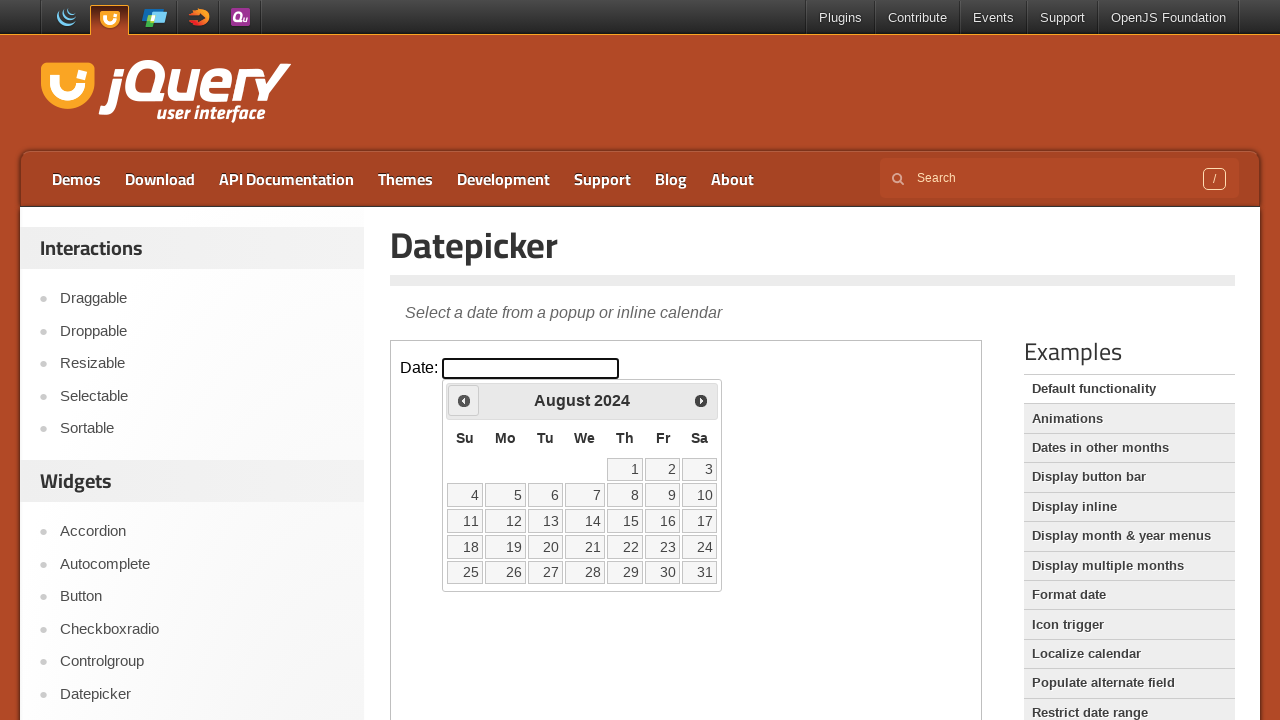

Clicked previous month button to navigate backwards at (464, 400) on iframe >> nth=0 >> internal:control=enter-frame >> span.ui-icon.ui-icon-circle-t
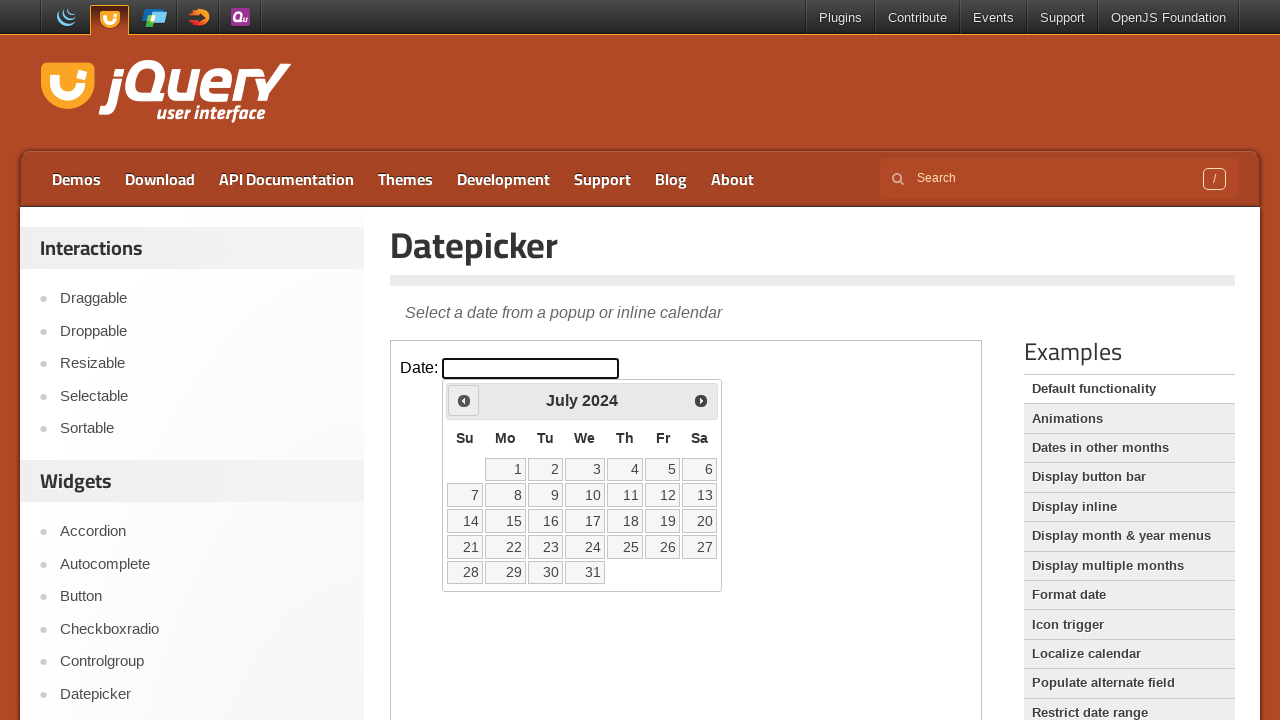

Retrieved current month (July) and year (2024) from datepicker
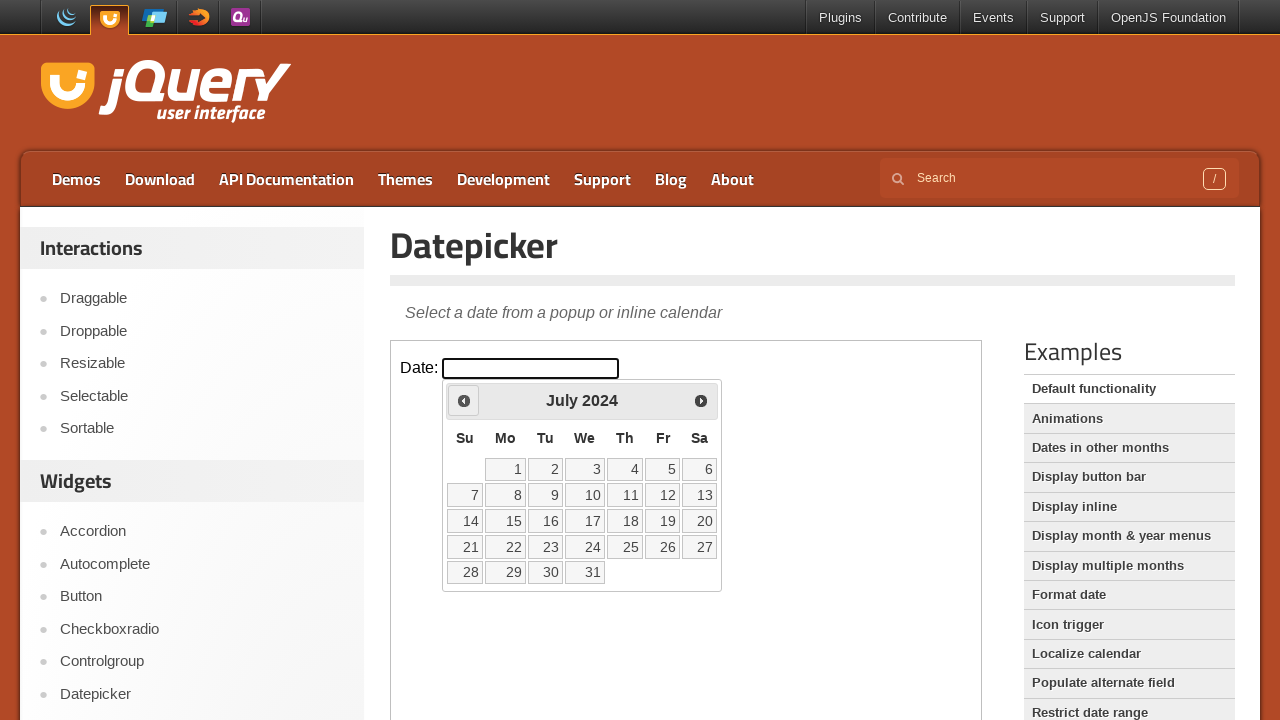

Clicked previous month button to navigate backwards at (464, 400) on iframe >> nth=0 >> internal:control=enter-frame >> span.ui-icon.ui-icon-circle-t
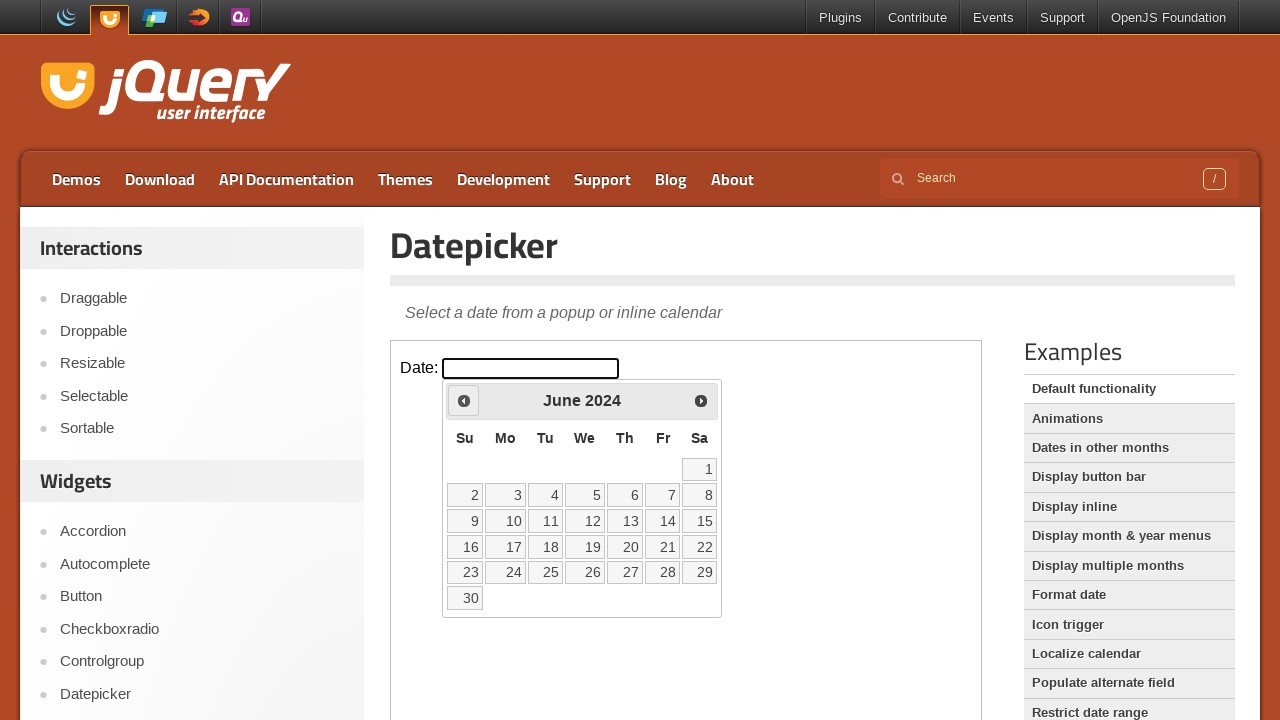

Retrieved current month (June) and year (2024) from datepicker
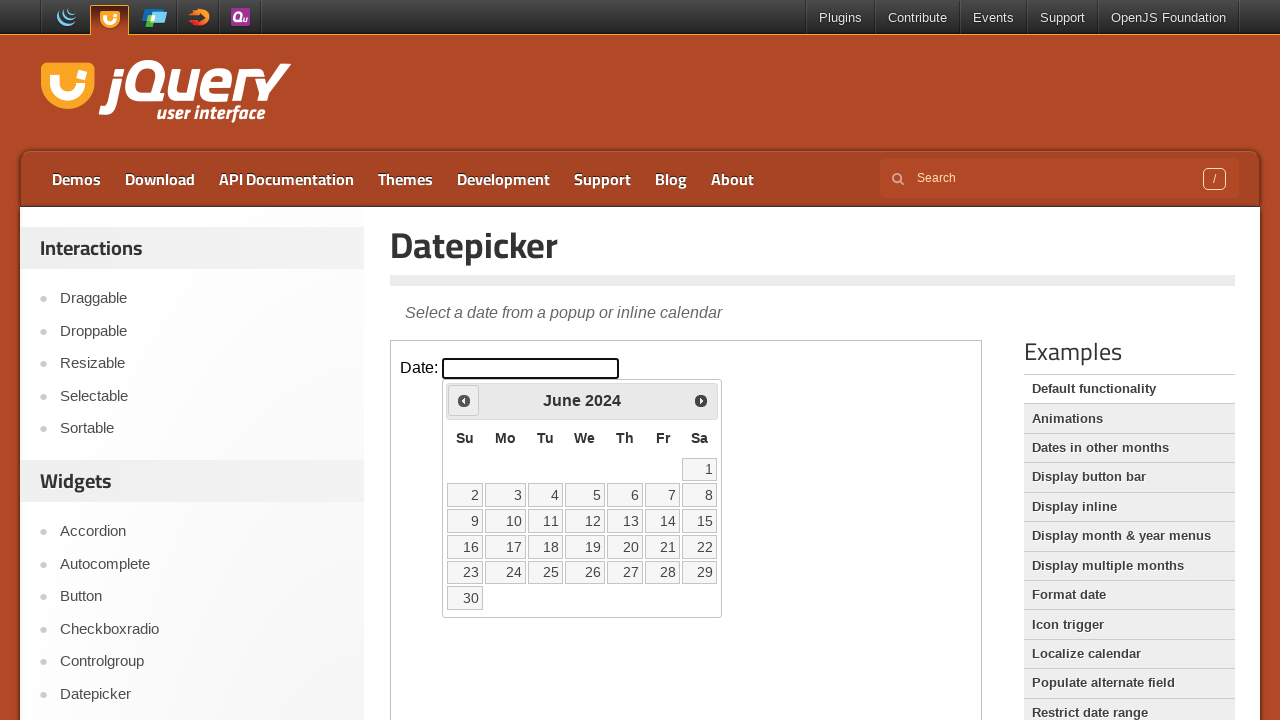

Clicked previous month button to navigate backwards at (464, 400) on iframe >> nth=0 >> internal:control=enter-frame >> span.ui-icon.ui-icon-circle-t
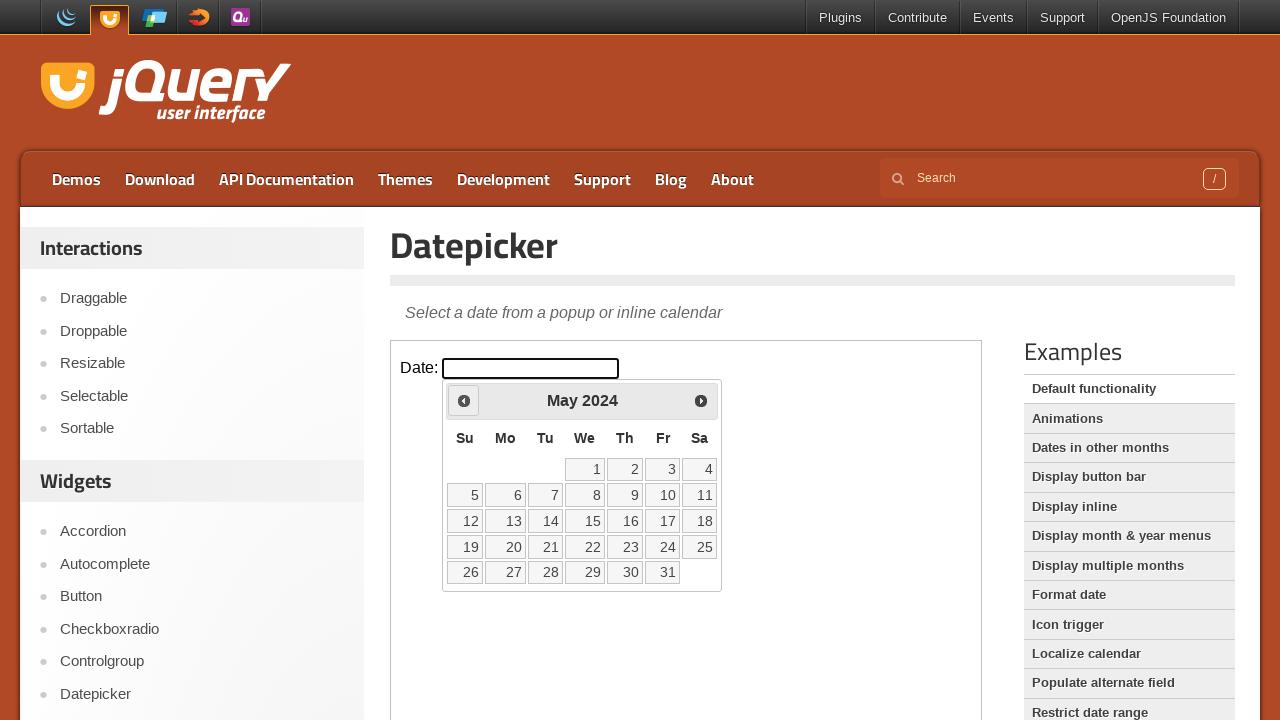

Retrieved current month (May) and year (2024) from datepicker
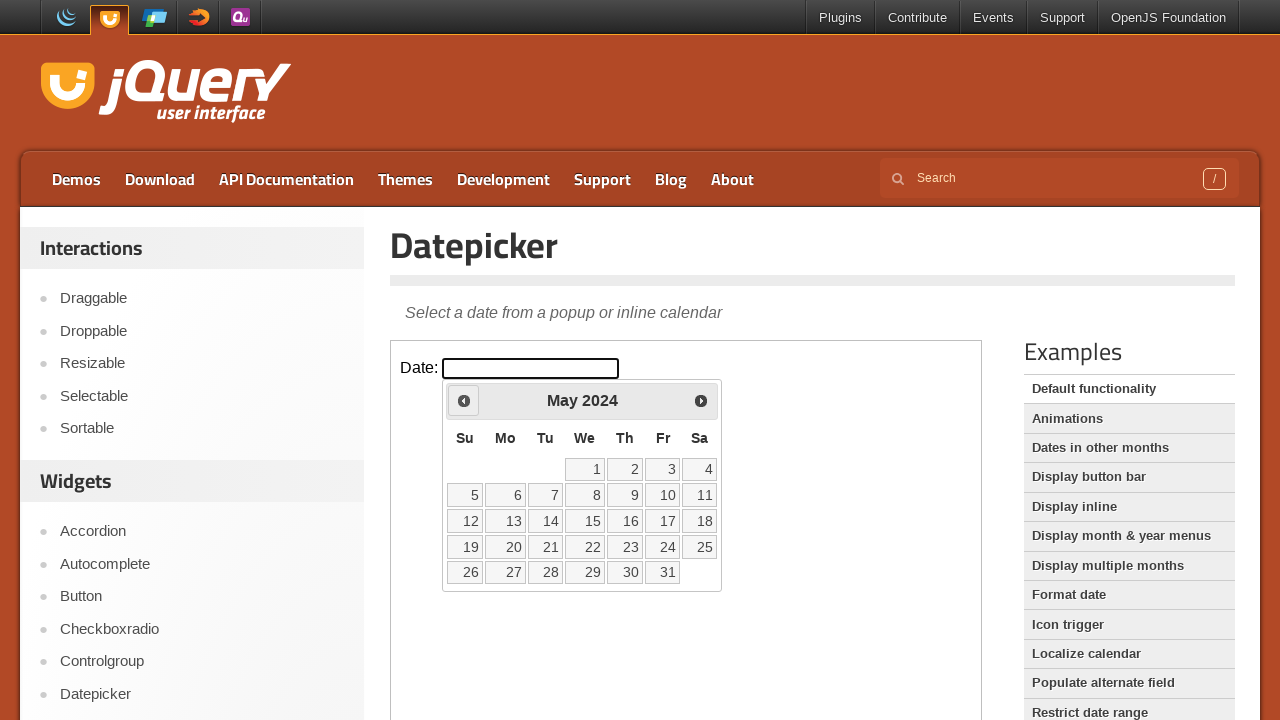

Clicked previous month button to navigate backwards at (464, 400) on iframe >> nth=0 >> internal:control=enter-frame >> span.ui-icon.ui-icon-circle-t
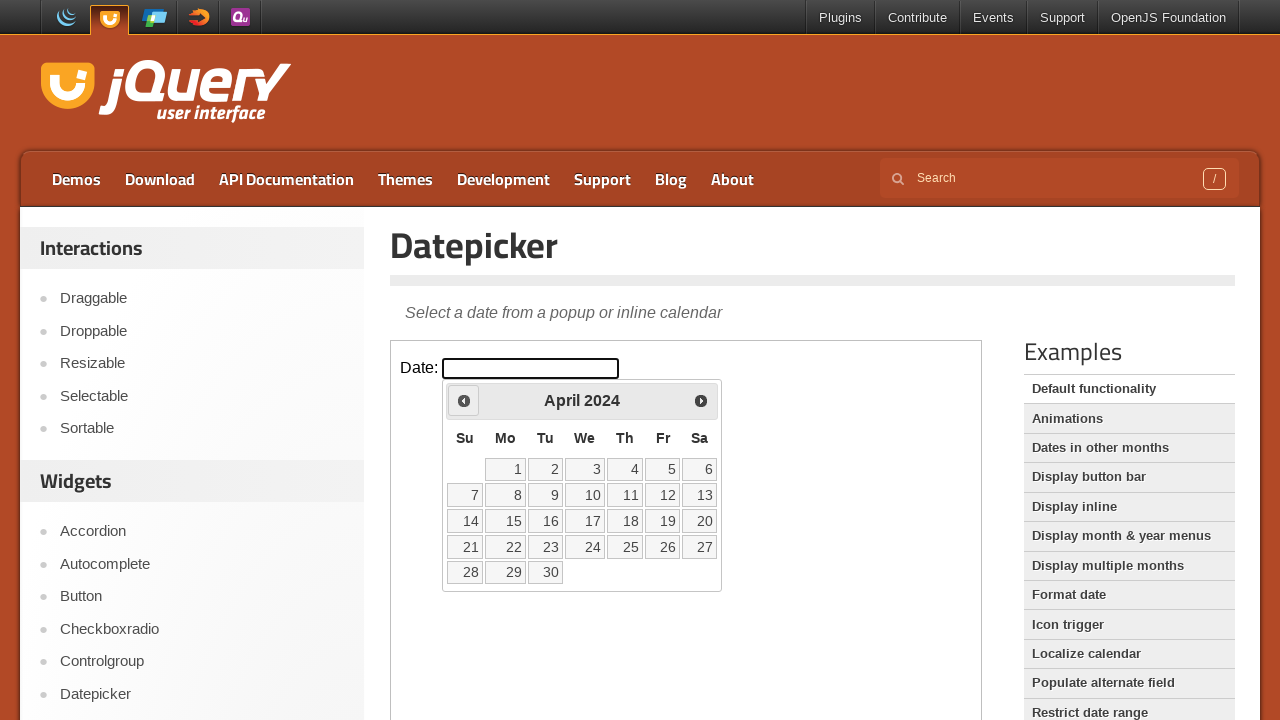

Retrieved current month (April) and year (2024) from datepicker
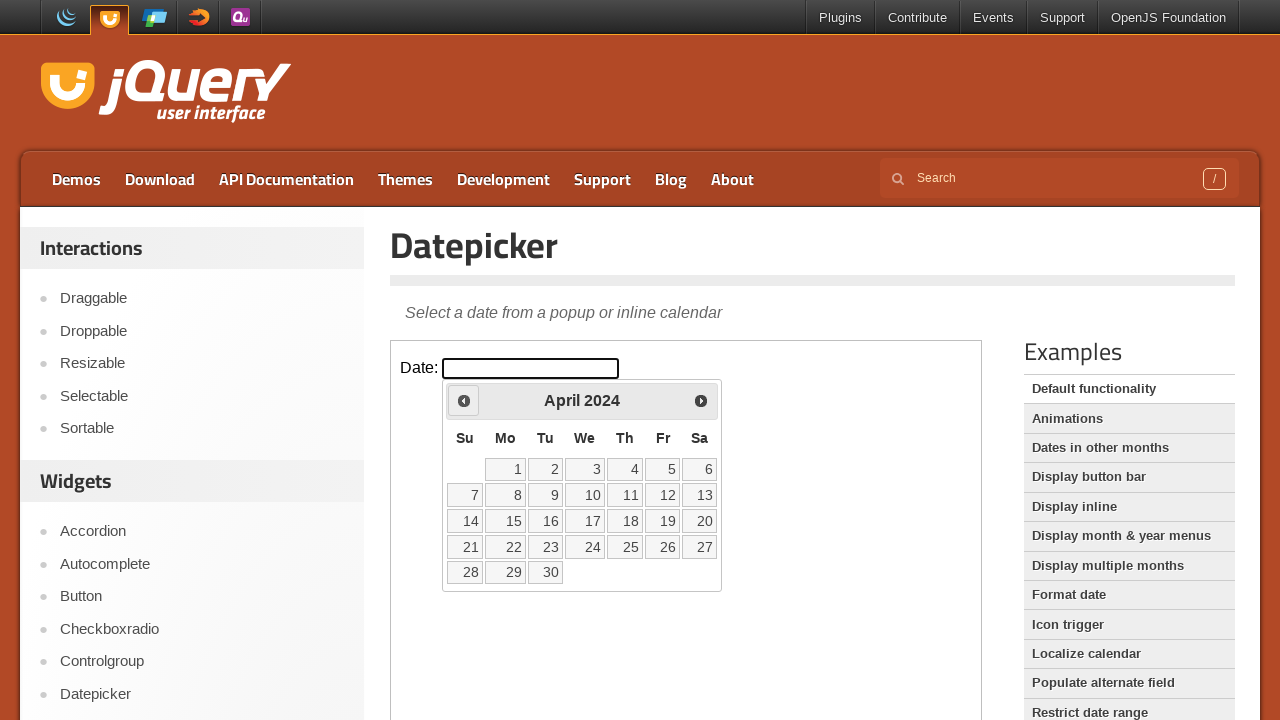

Clicked previous month button to navigate backwards at (464, 400) on iframe >> nth=0 >> internal:control=enter-frame >> span.ui-icon.ui-icon-circle-t
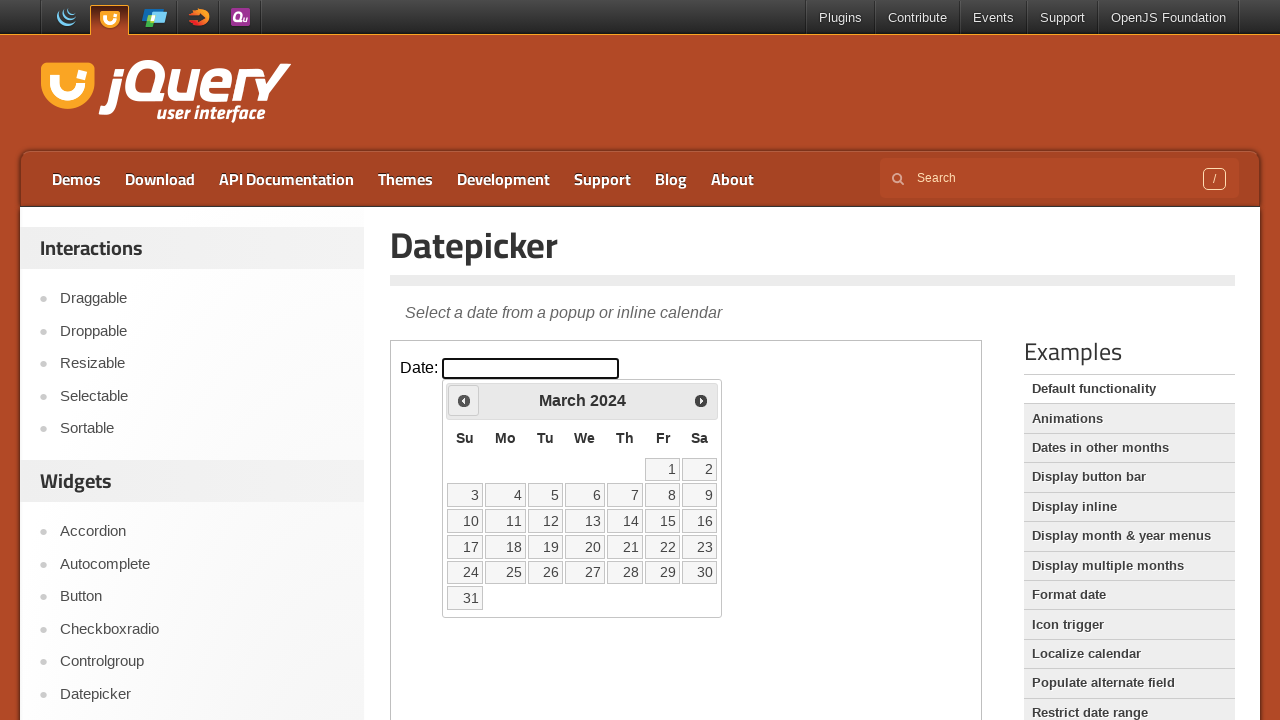

Retrieved current month (March) and year (2024) from datepicker
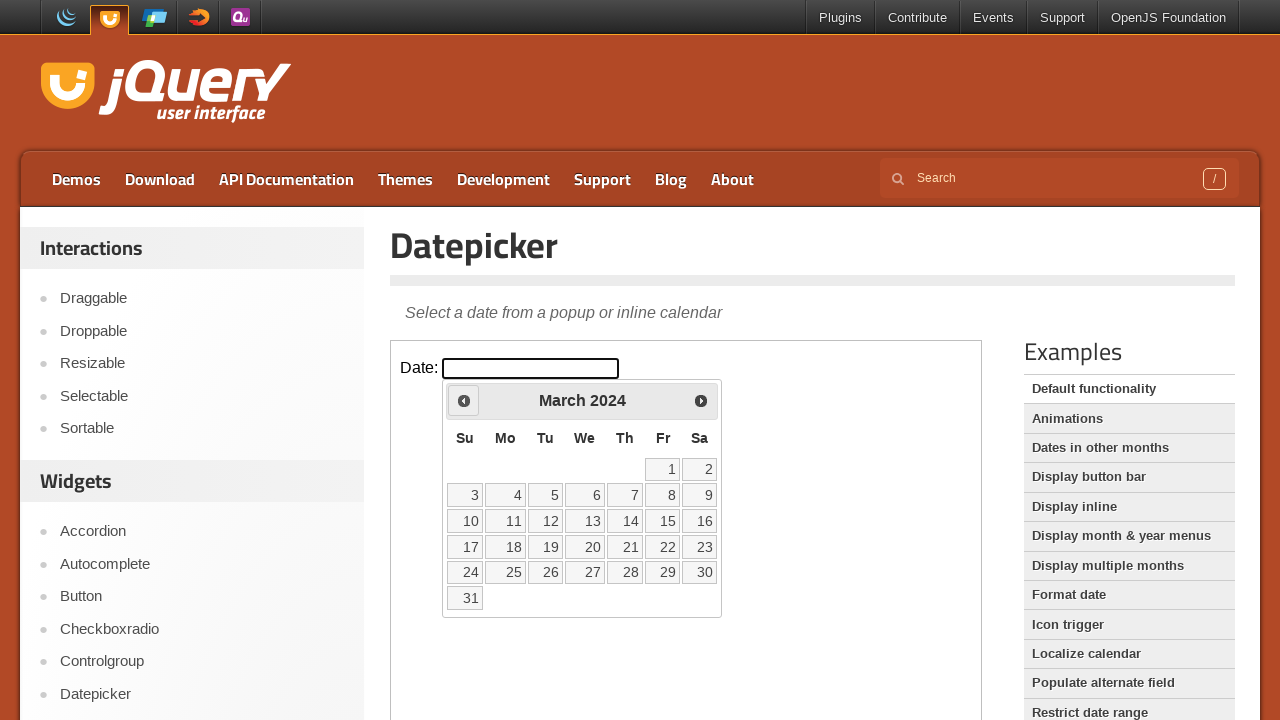

Clicked previous month button to navigate backwards at (464, 400) on iframe >> nth=0 >> internal:control=enter-frame >> span.ui-icon.ui-icon-circle-t
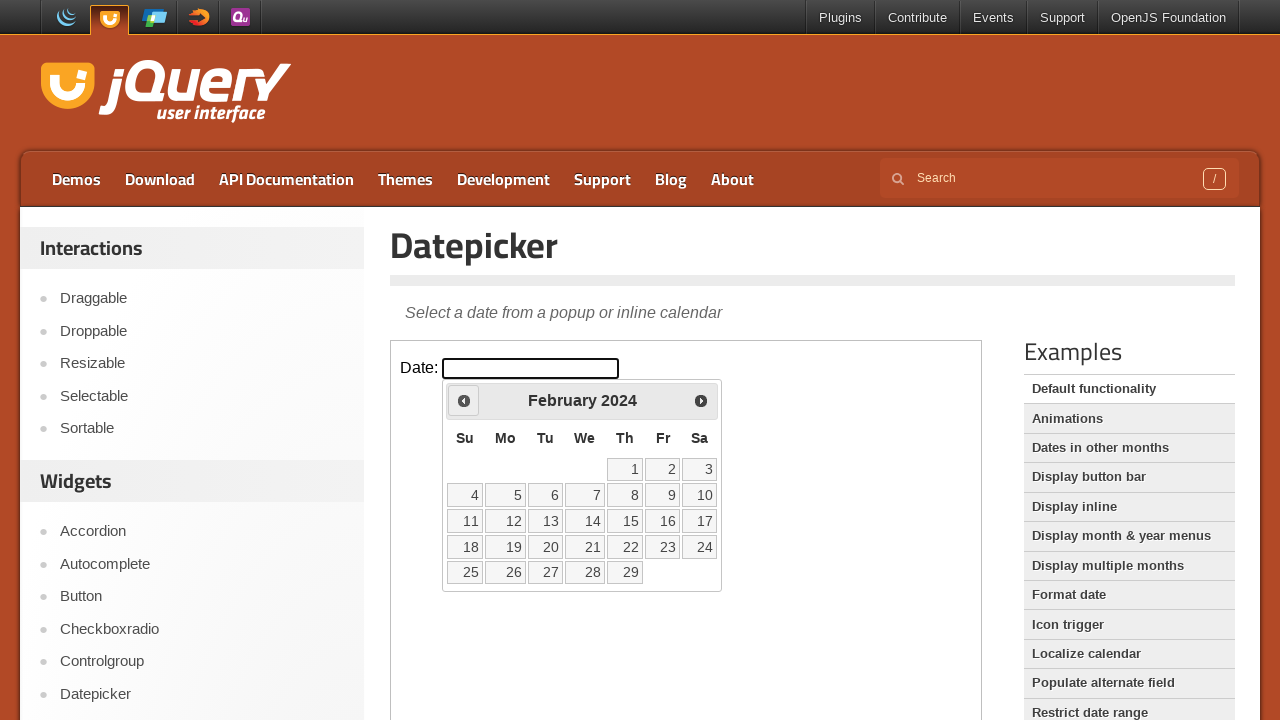

Retrieved current month (February) and year (2024) from datepicker
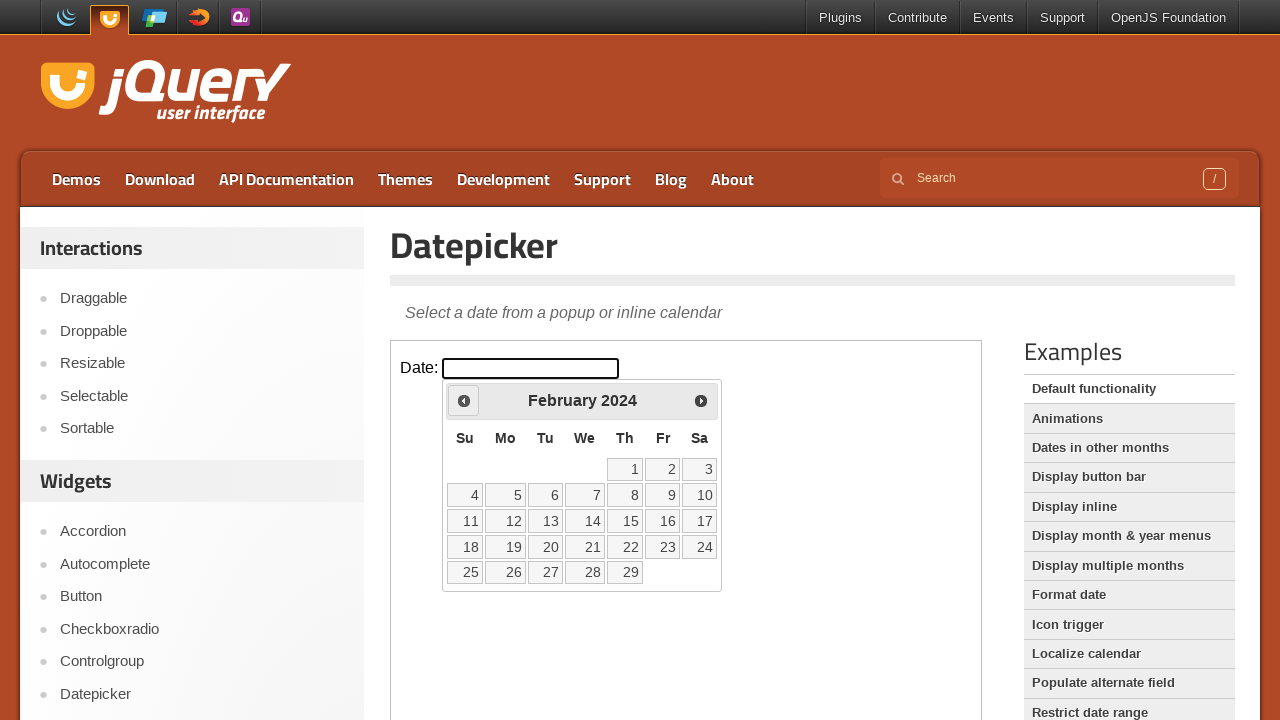

Reached target month (February 2024)
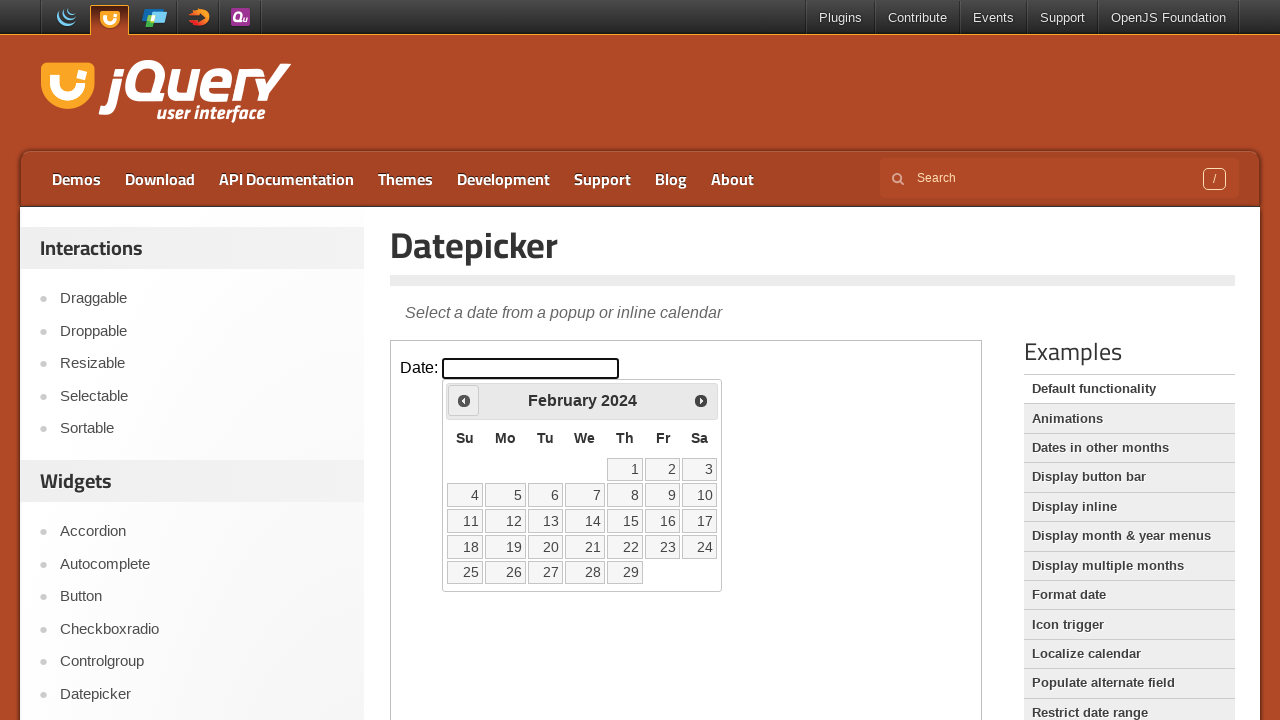

Retrieved all day cells from the calendar
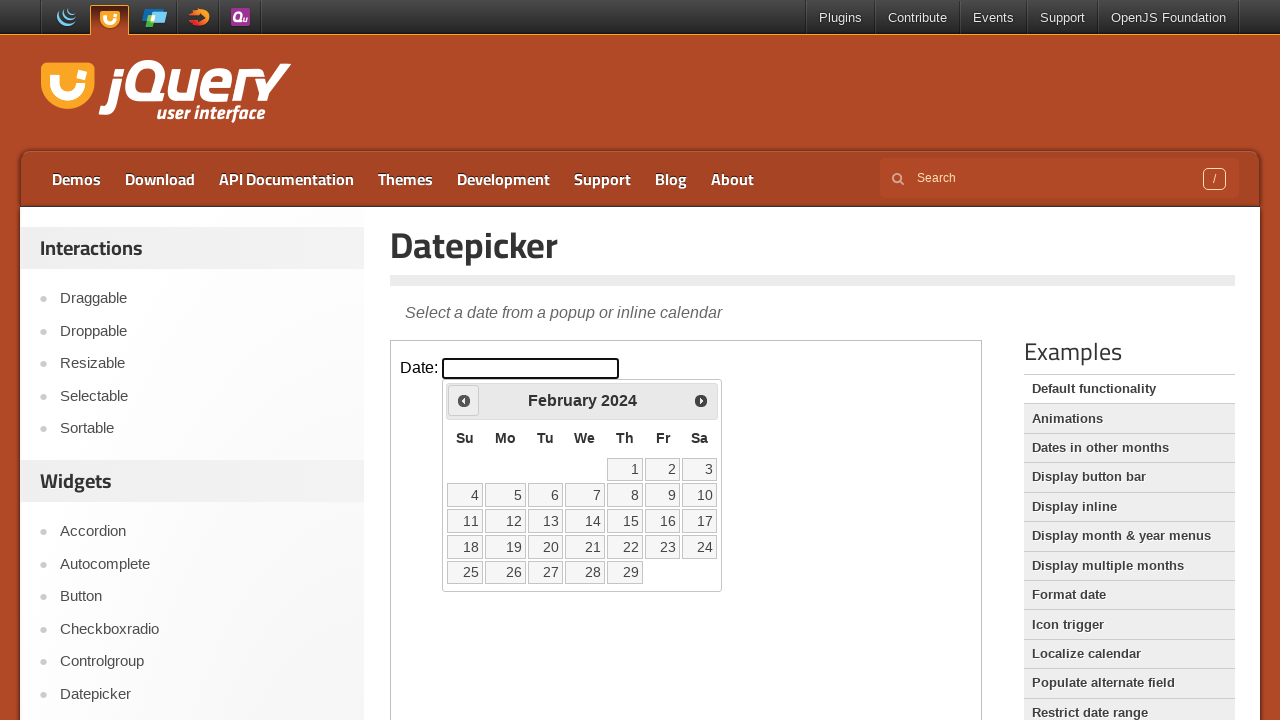

Selected day 25 from the calendar at (465, 572) on iframe >> nth=0 >> internal:control=enter-frame >> table.ui-datepicker-calendar 
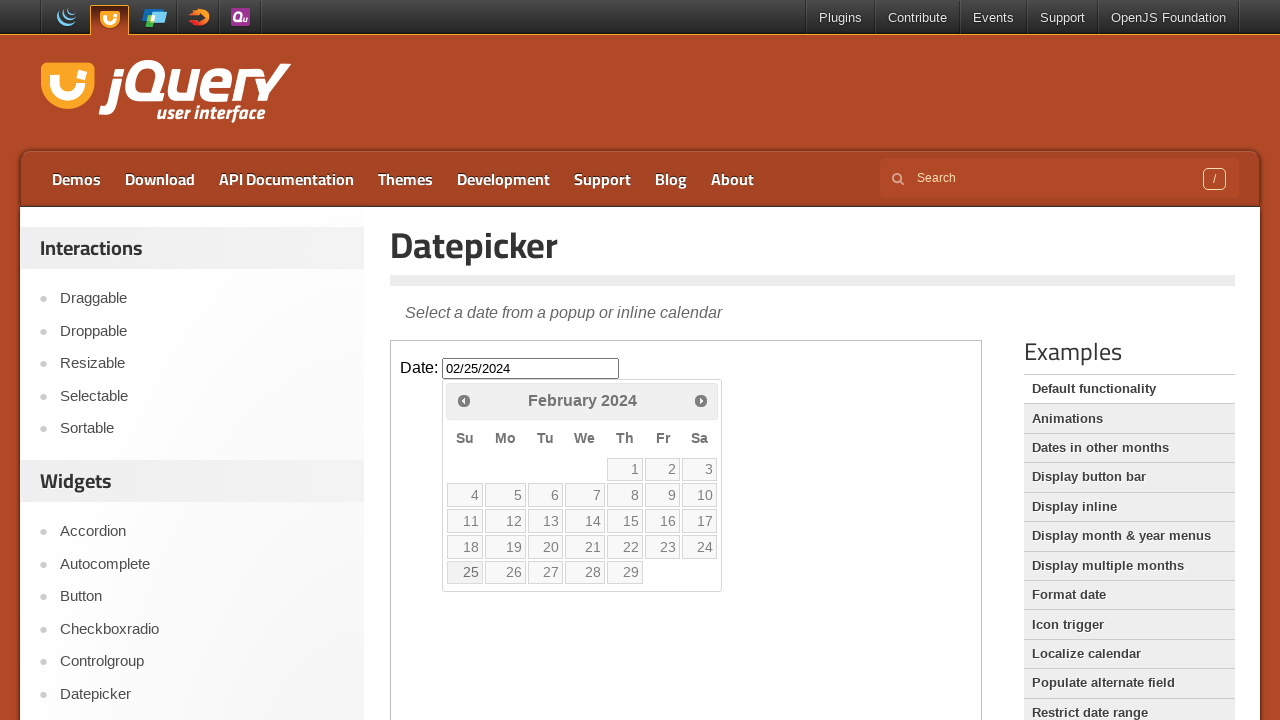

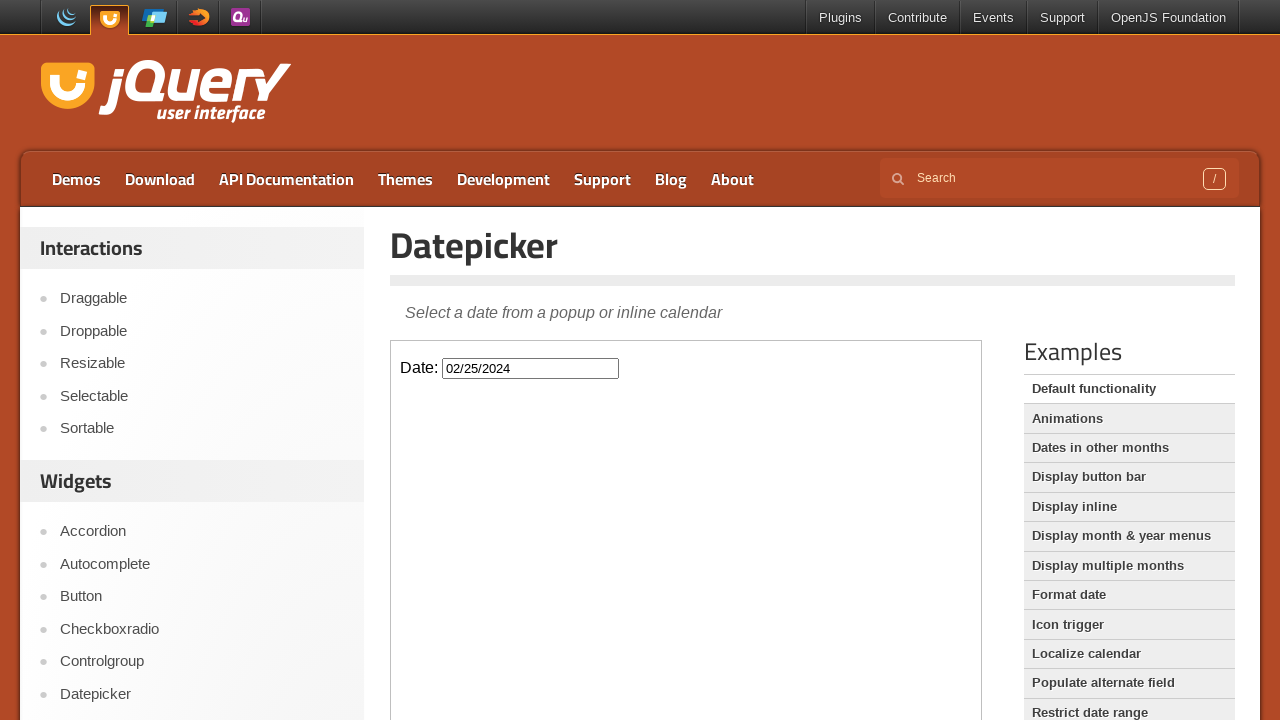